Tests the multi-step form navigation on the Central Bank of Sri Lanka eResearch portal by selecting exchange rates data, choosing daily frequency, setting date ranges, selecting all data items, and proceeding through confirmation dialogs.

Starting URL: https://www.cbsl.lk/eResearch/

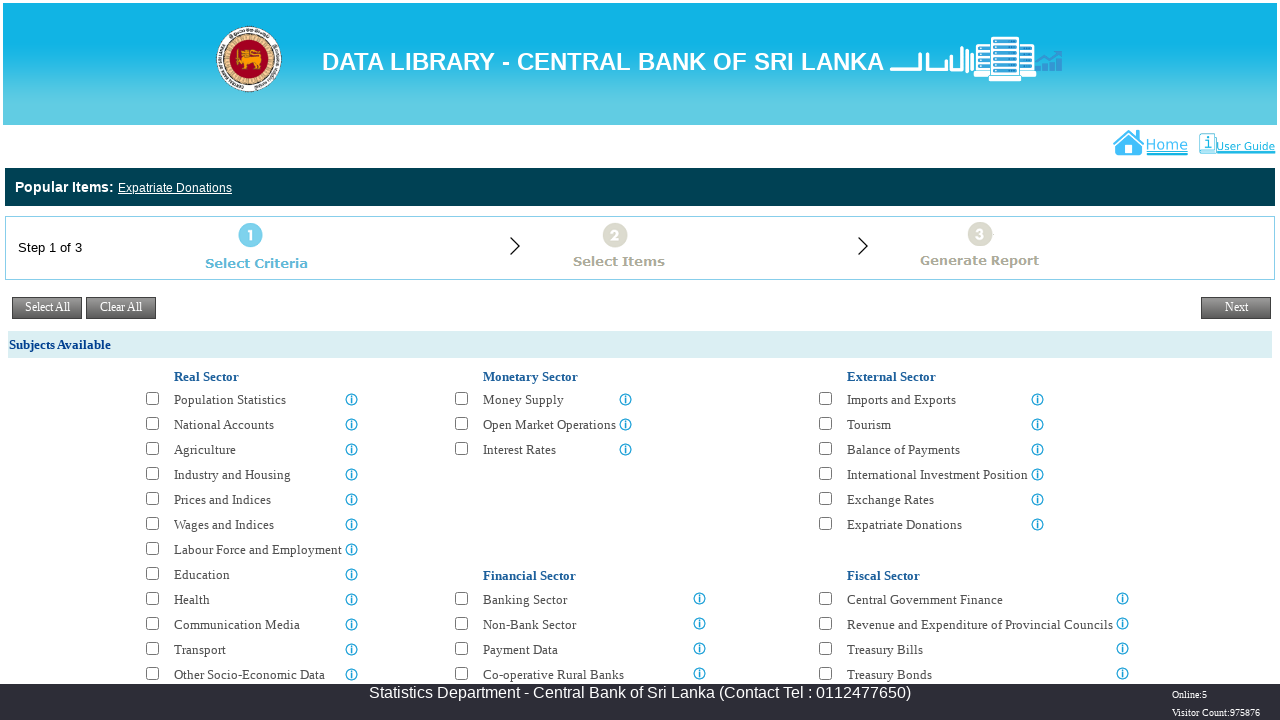

Waited for page to fully load (domcontentloaded)
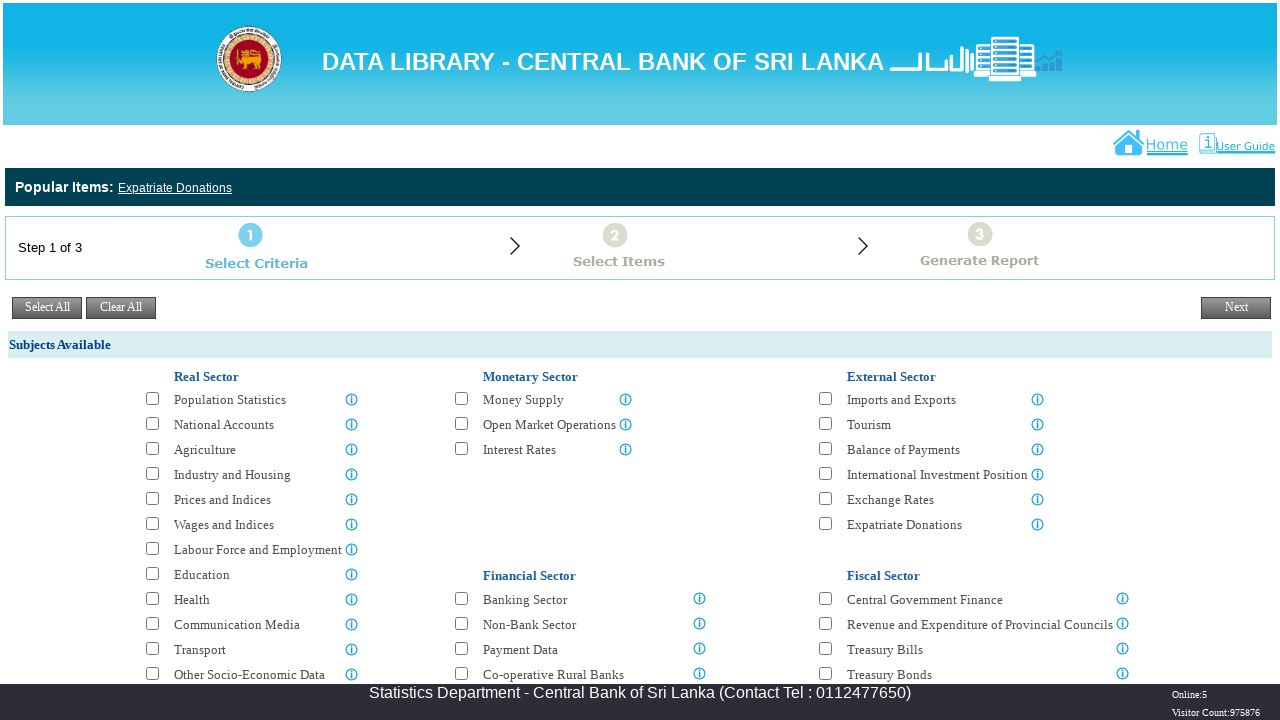

Exchange Rates checkbox became visible
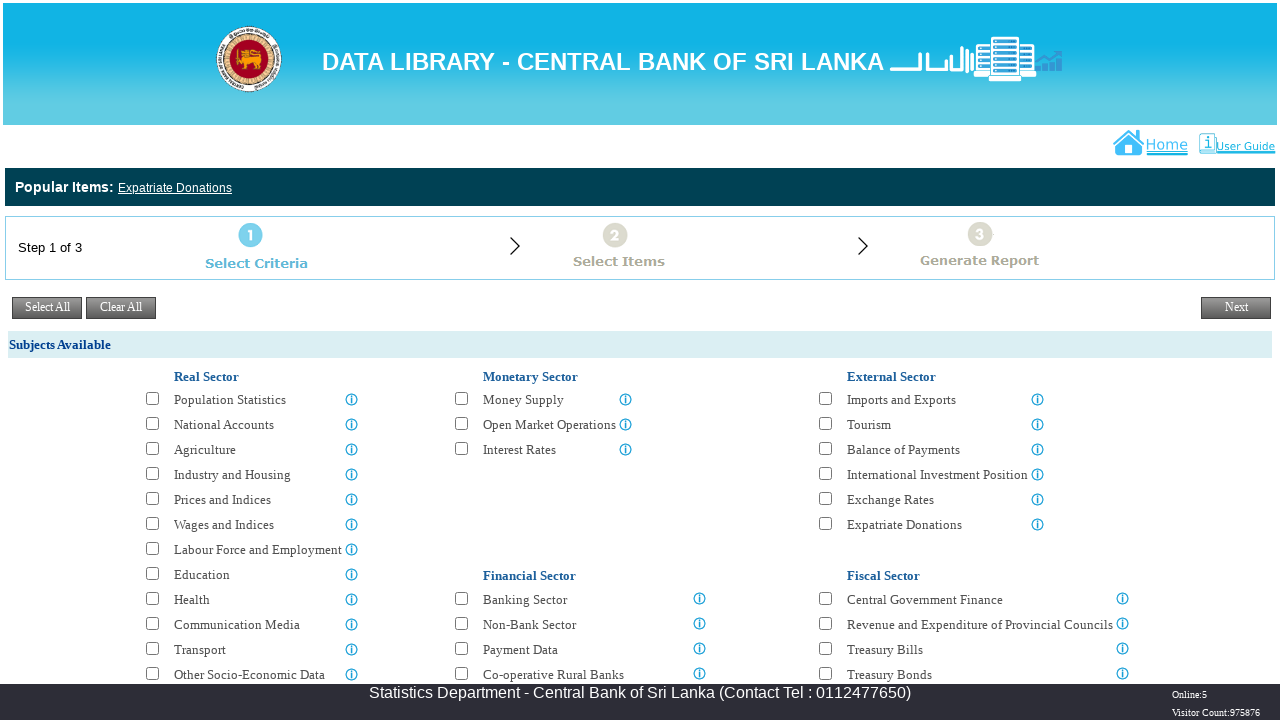

Clicked on Exchange Rates checkbox to select it at (825, 499) on #ContentPlaceHolder1_grdSubjects_ExternalSector_chkIsSelect_4
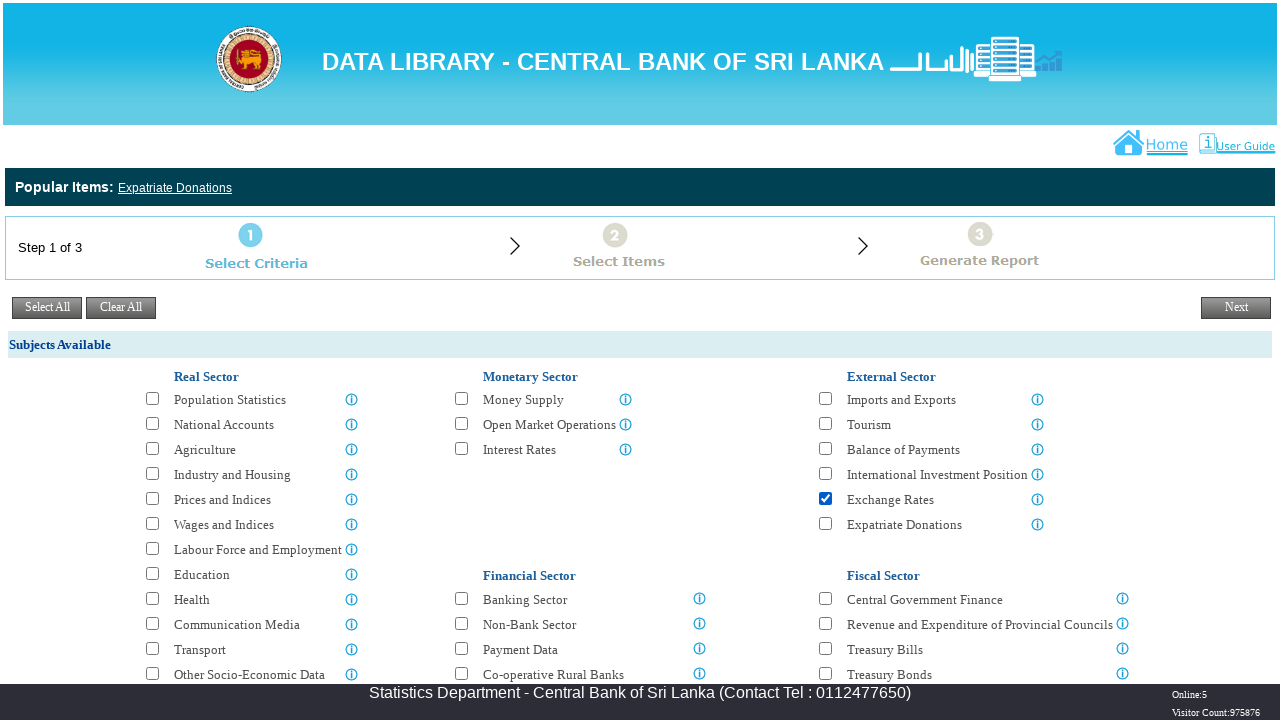

Selected 'Daily' from the frequency dropdown on #ContentPlaceHolder1_drpFrequency
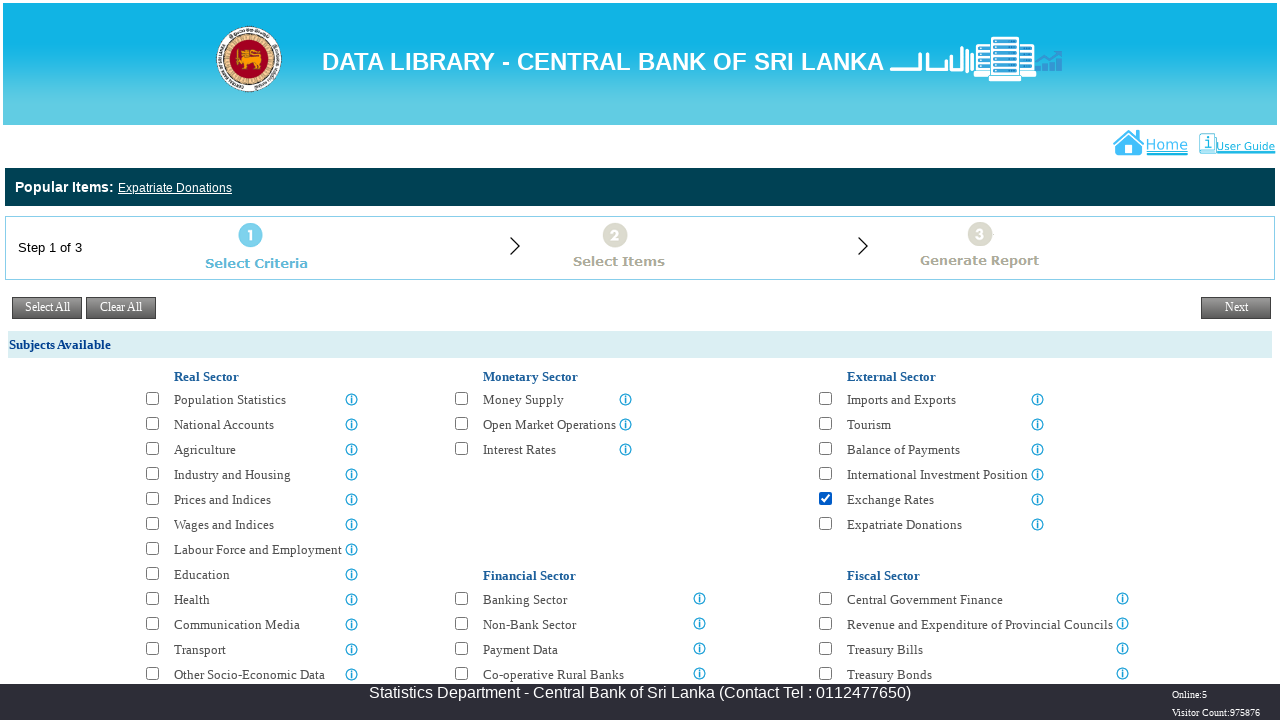

Filled 'from date' field with 2024-08-15 on #ContentPlaceHolder1_txtDateFrom
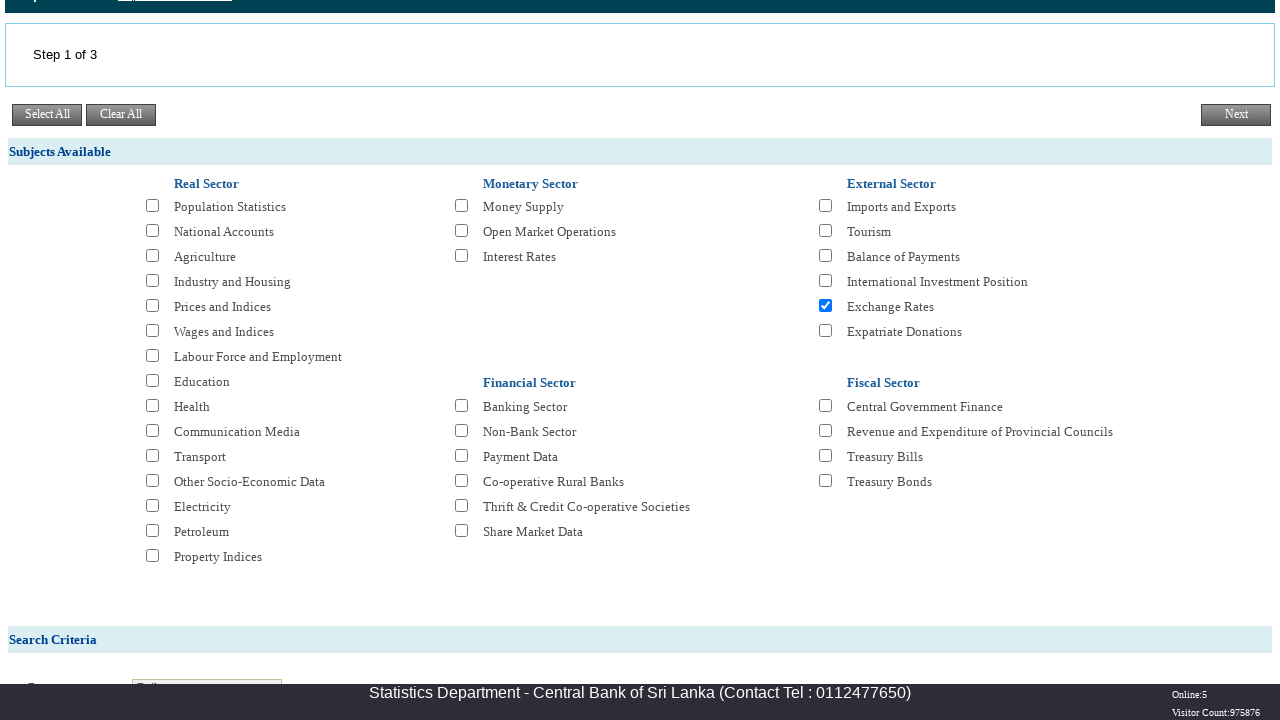

Filled 'to date' field with 2024-12-13 on #ContentPlaceHolder1_txtDateTo
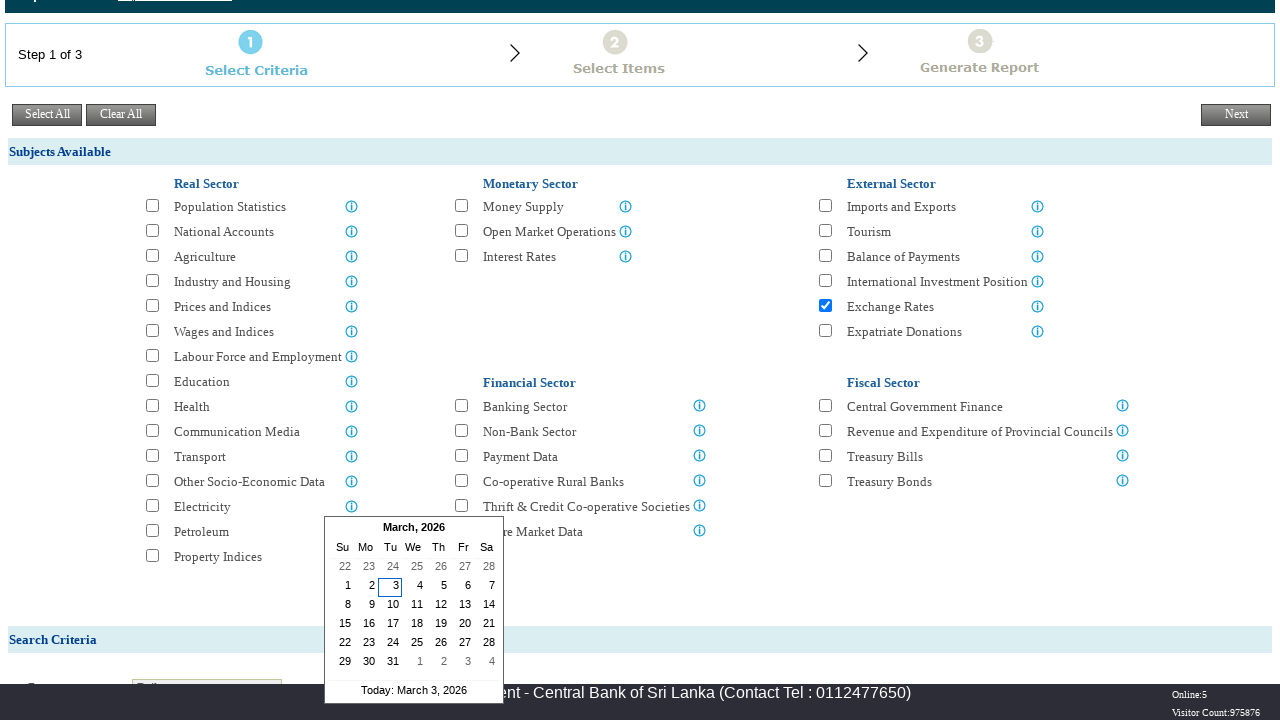

Clicked 'Next' button to proceed to data items selection at (1236, 115) on #ContentPlaceHolder1_btnNext2
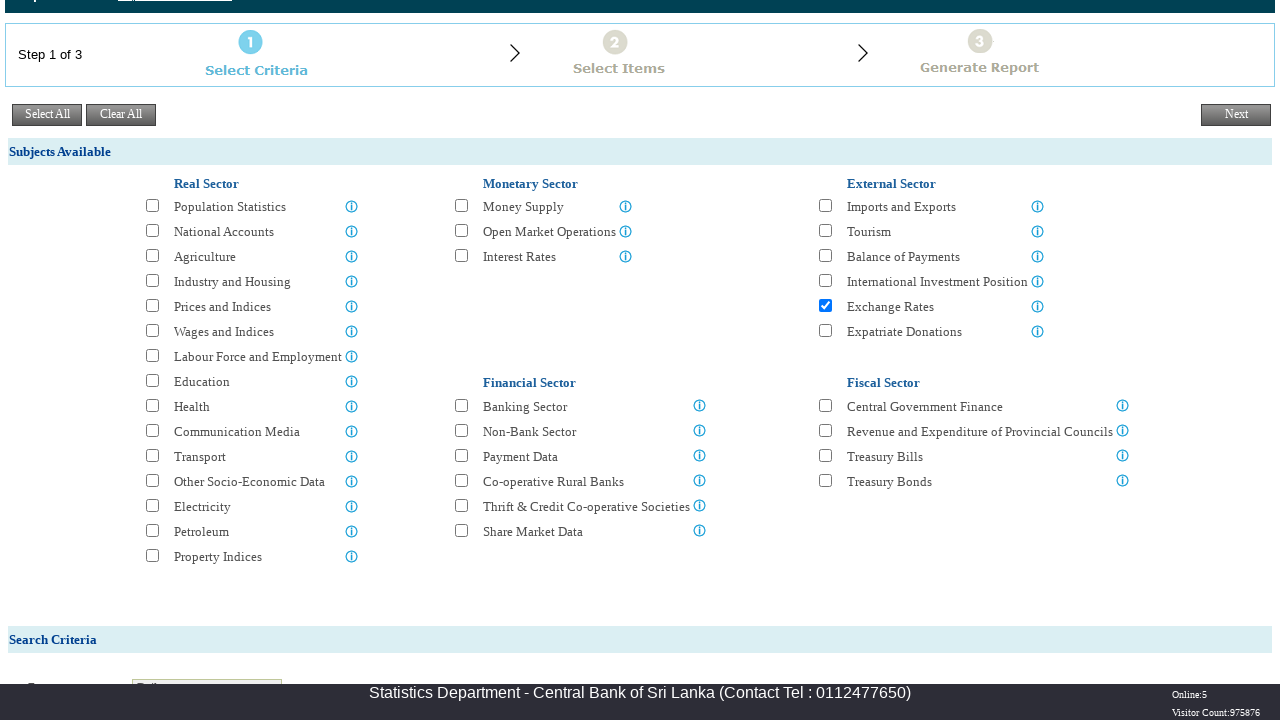

'List all' checkbox became visible
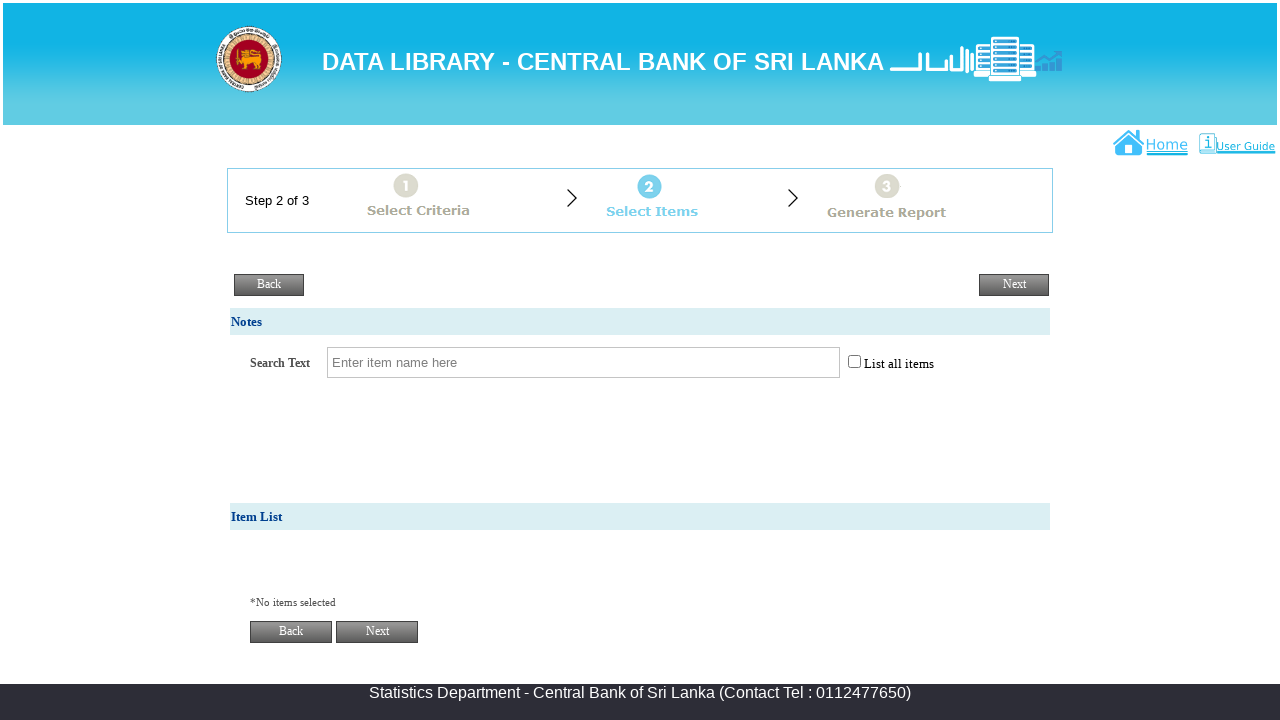

Clicked 'List all' checkbox to show all data items at (855, 362) on #ContentPlaceHolder1_chkshowAll
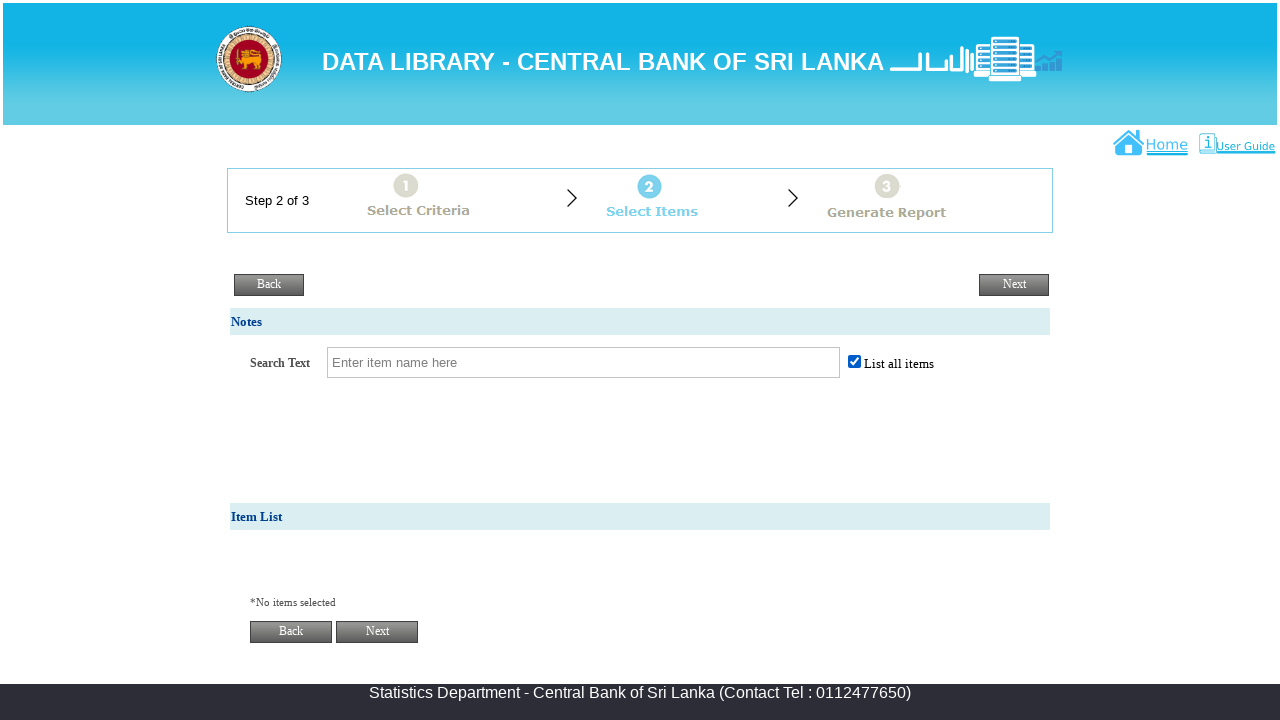

Data item checkboxes became available
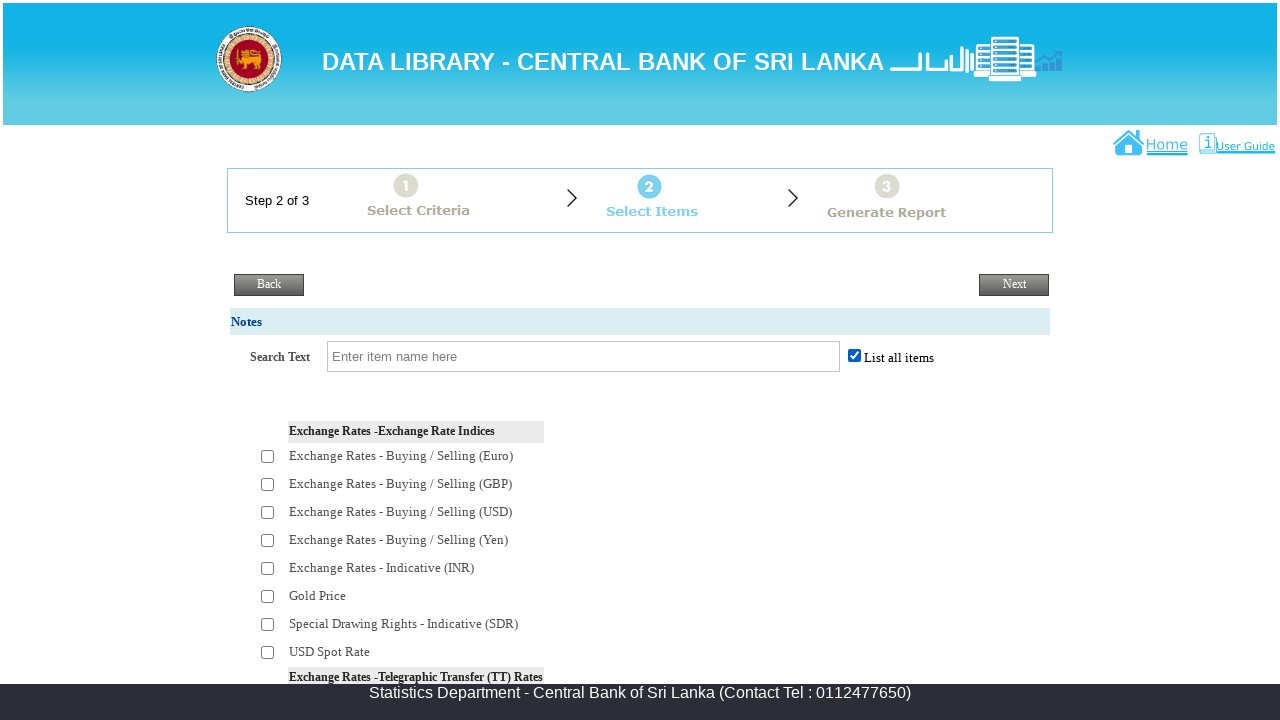

Selected data item checkbox 1 of 30 at (268, 456) on input[type='checkbox'][id$='chkSelect'] >> nth=0
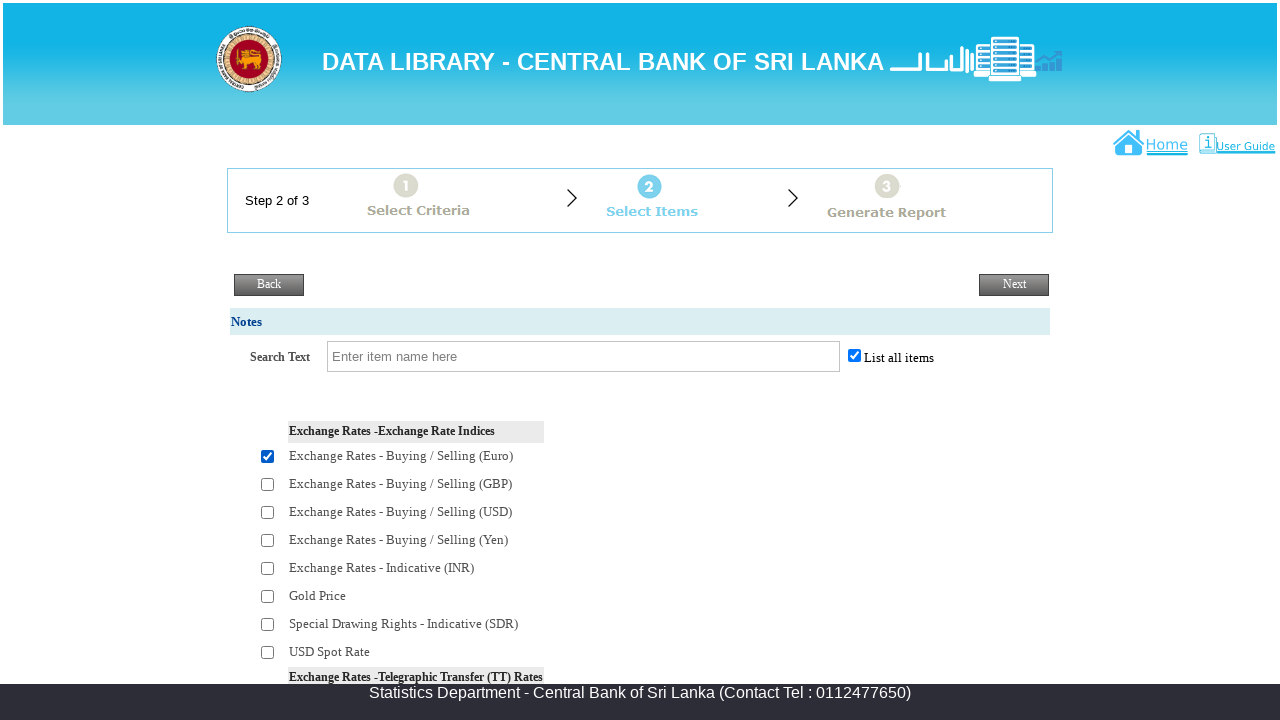

Selected data item checkbox 2 of 30 at (268, 484) on input[type='checkbox'][id$='chkSelect'] >> nth=1
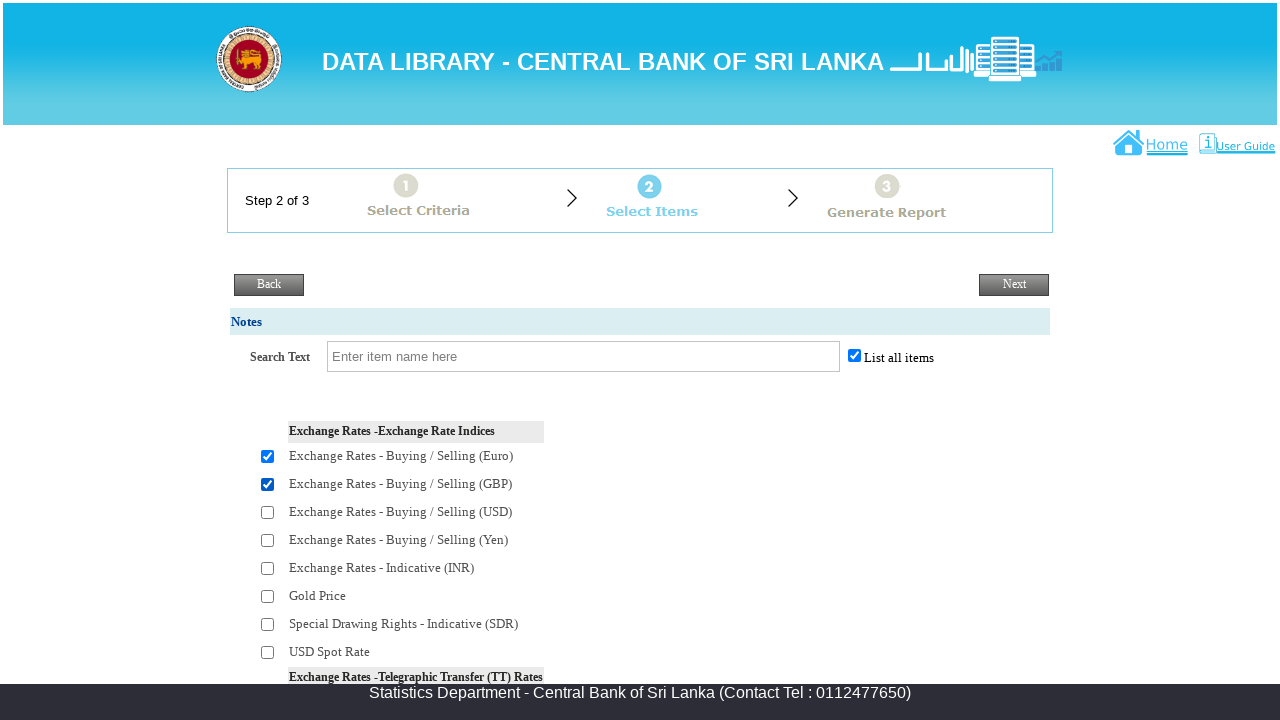

Selected data item checkbox 3 of 30 at (268, 512) on input[type='checkbox'][id$='chkSelect'] >> nth=2
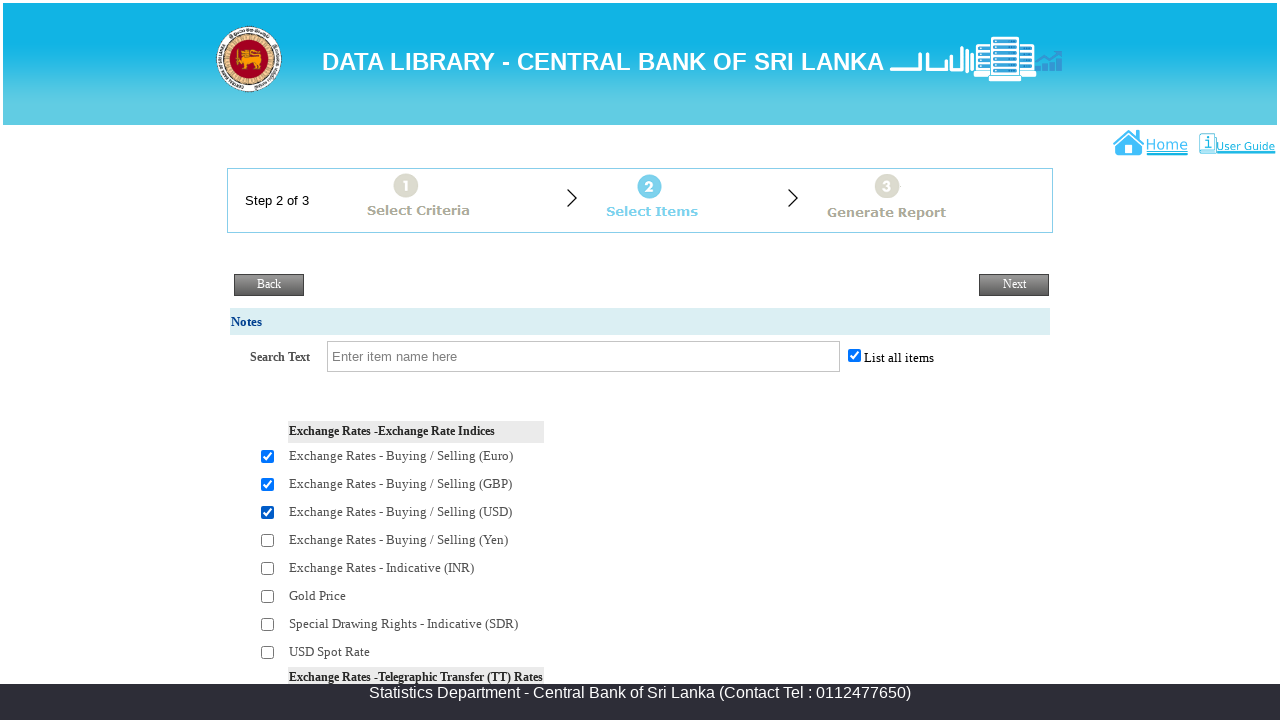

Selected data item checkbox 4 of 30 at (268, 540) on input[type='checkbox'][id$='chkSelect'] >> nth=3
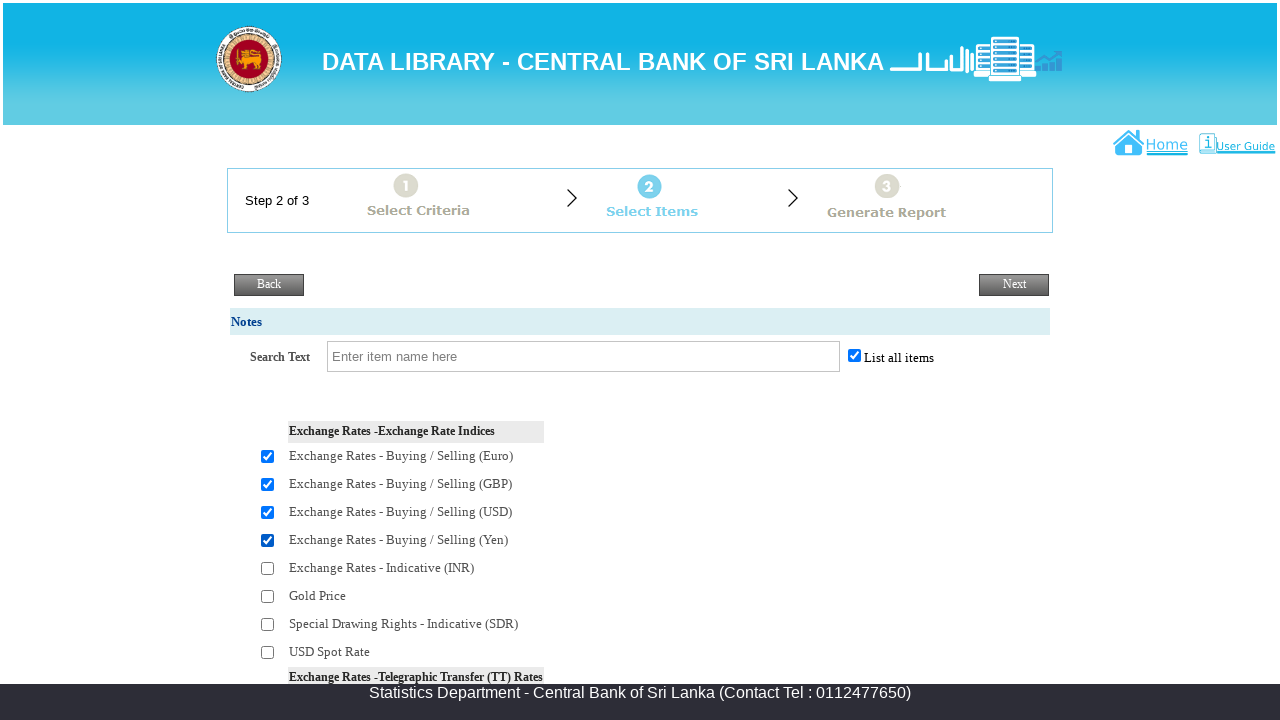

Selected data item checkbox 5 of 30 at (268, 568) on input[type='checkbox'][id$='chkSelect'] >> nth=4
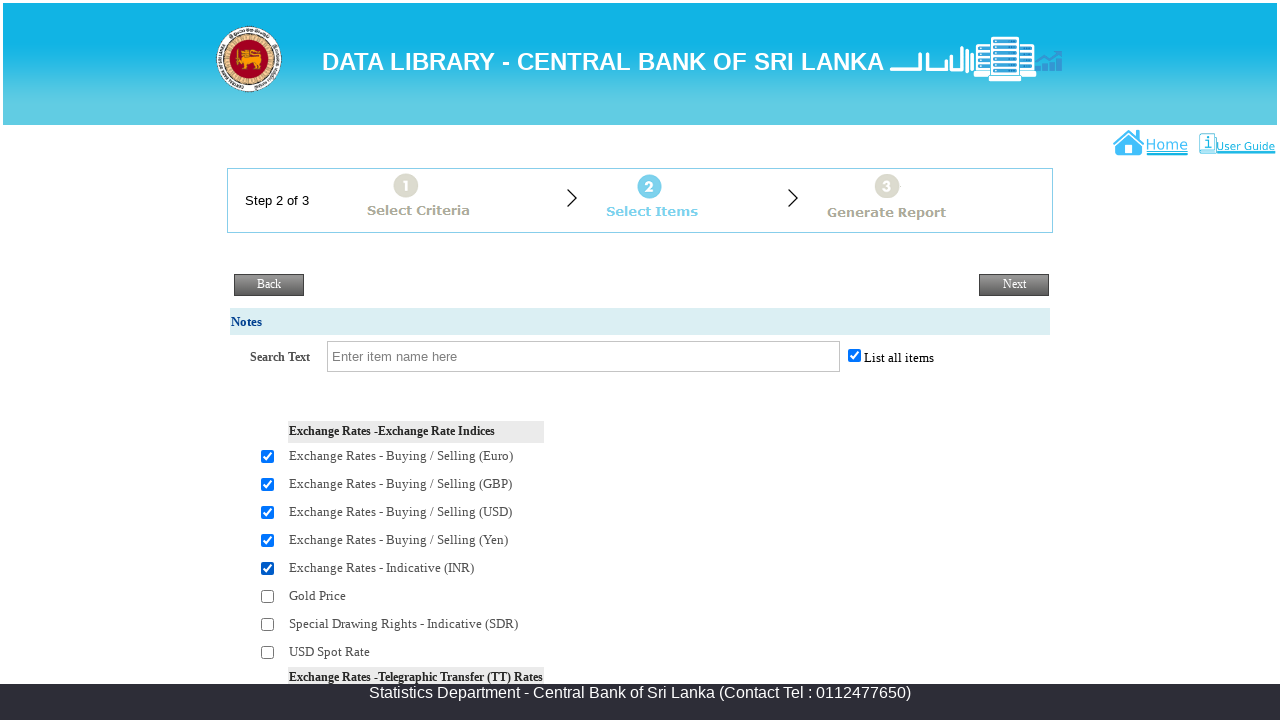

Selected data item checkbox 6 of 30 at (268, 596) on input[type='checkbox'][id$='chkSelect'] >> nth=5
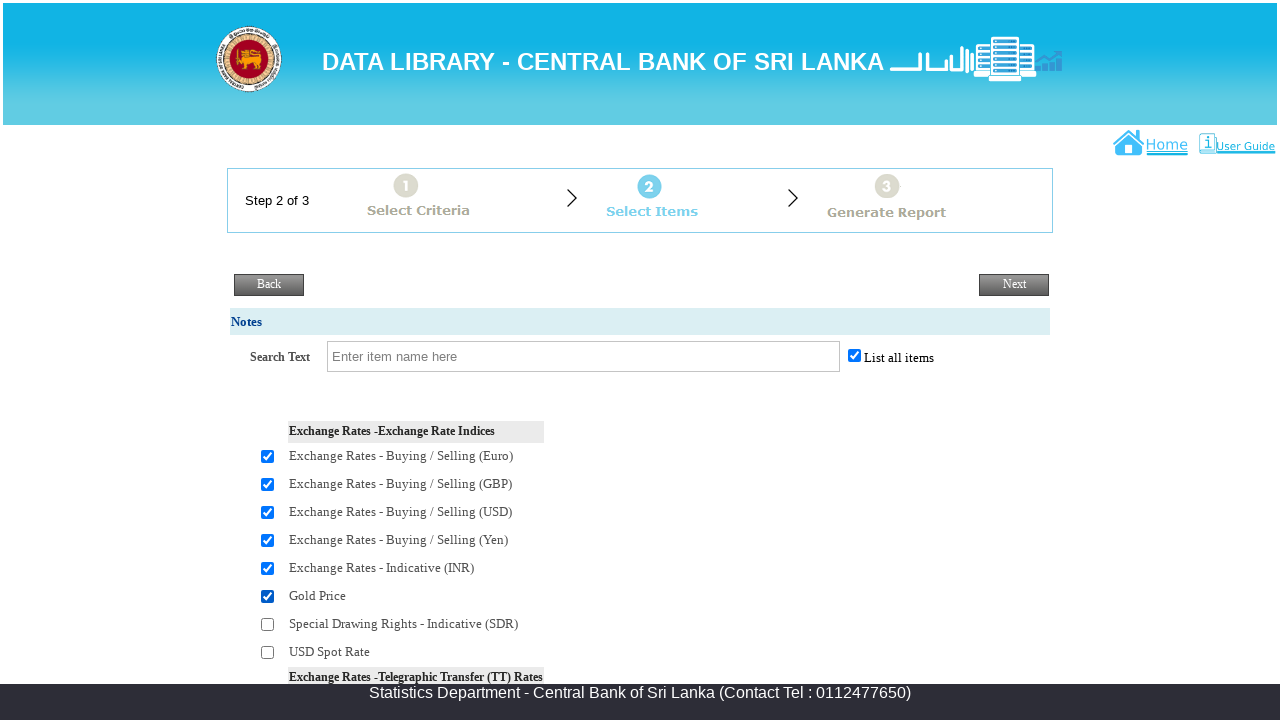

Selected data item checkbox 7 of 30 at (268, 624) on input[type='checkbox'][id$='chkSelect'] >> nth=6
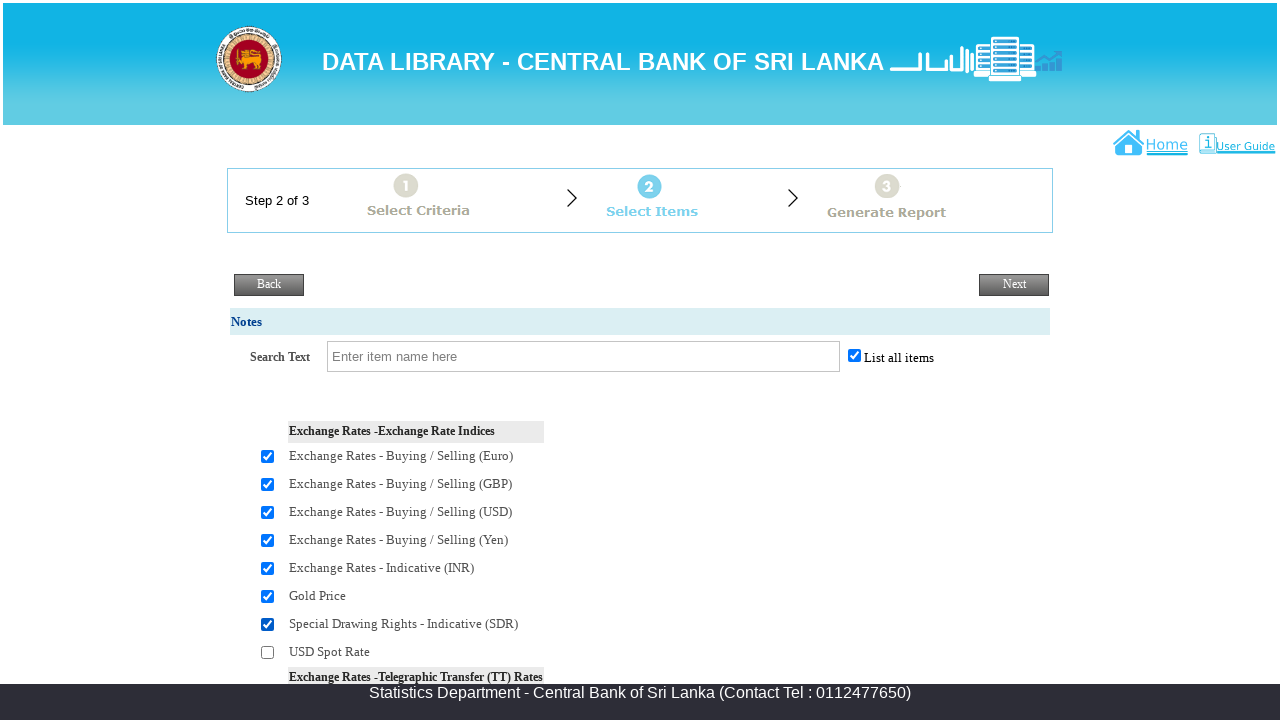

Selected data item checkbox 8 of 30 at (268, 652) on input[type='checkbox'][id$='chkSelect'] >> nth=7
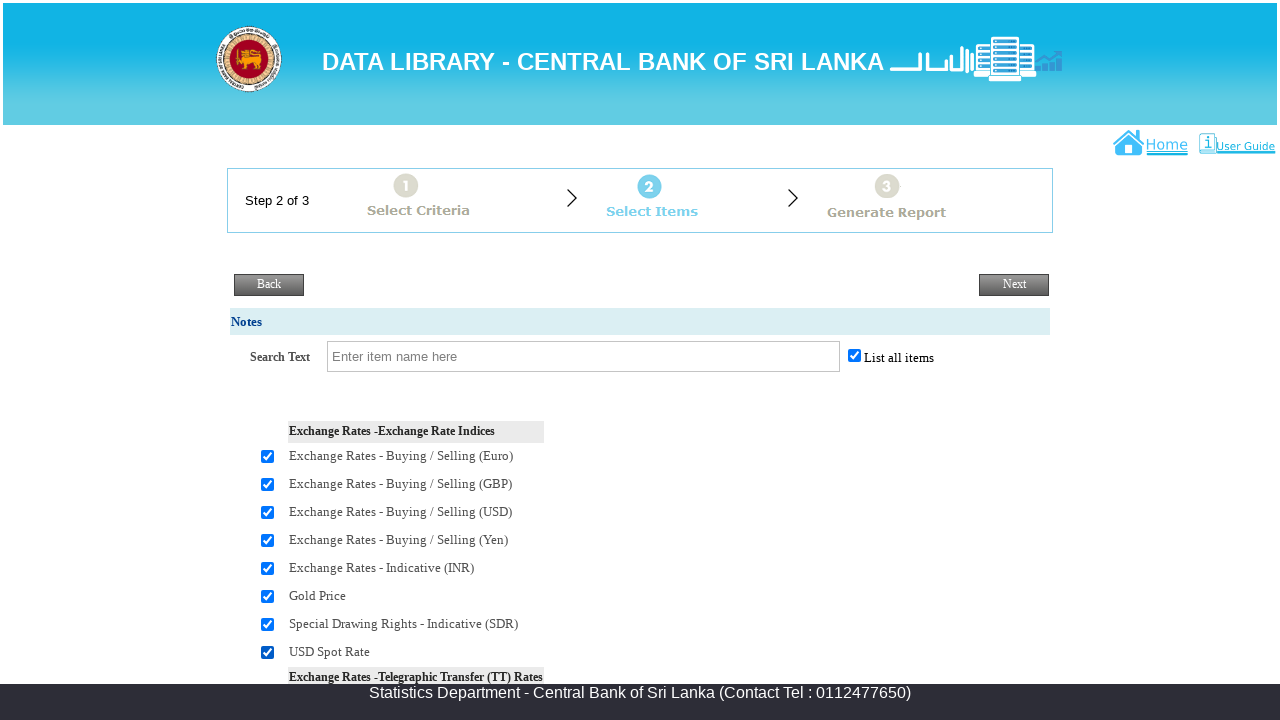

Selected data item checkbox 9 of 30 at (268, 360) on input[type='checkbox'][id$='chkSelect'] >> nth=8
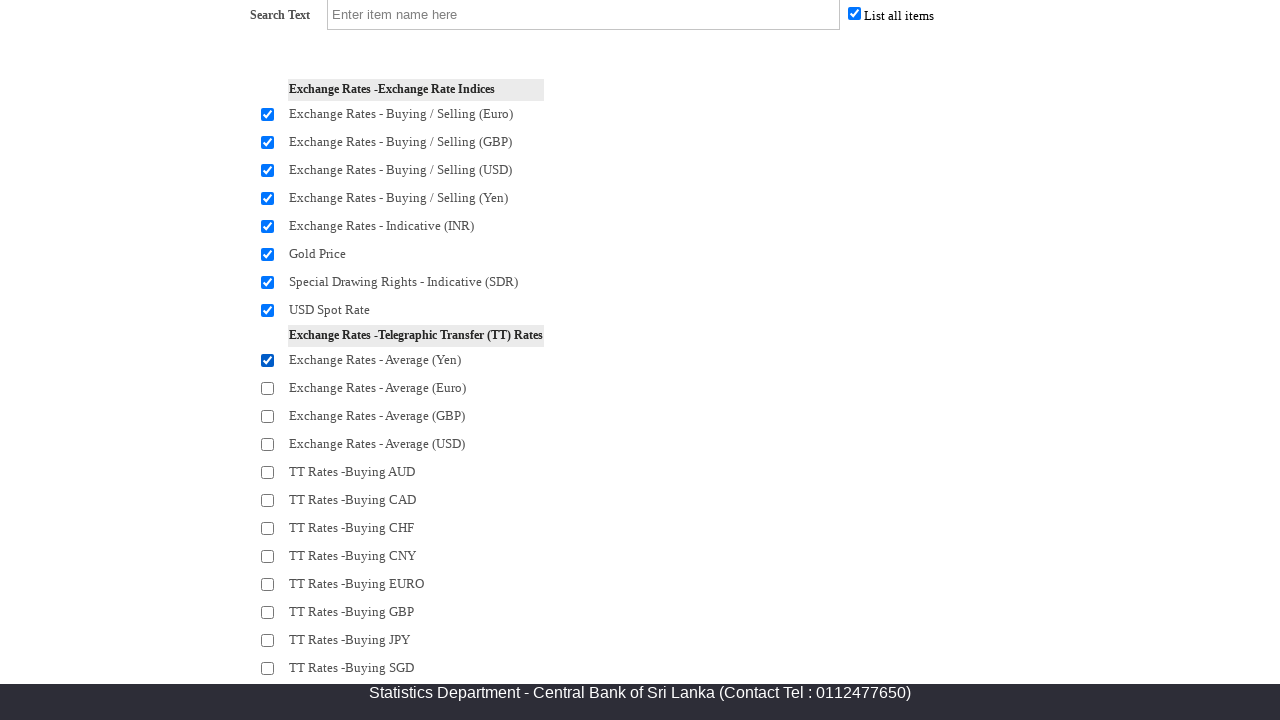

Selected data item checkbox 10 of 30 at (268, 388) on input[type='checkbox'][id$='chkSelect'] >> nth=9
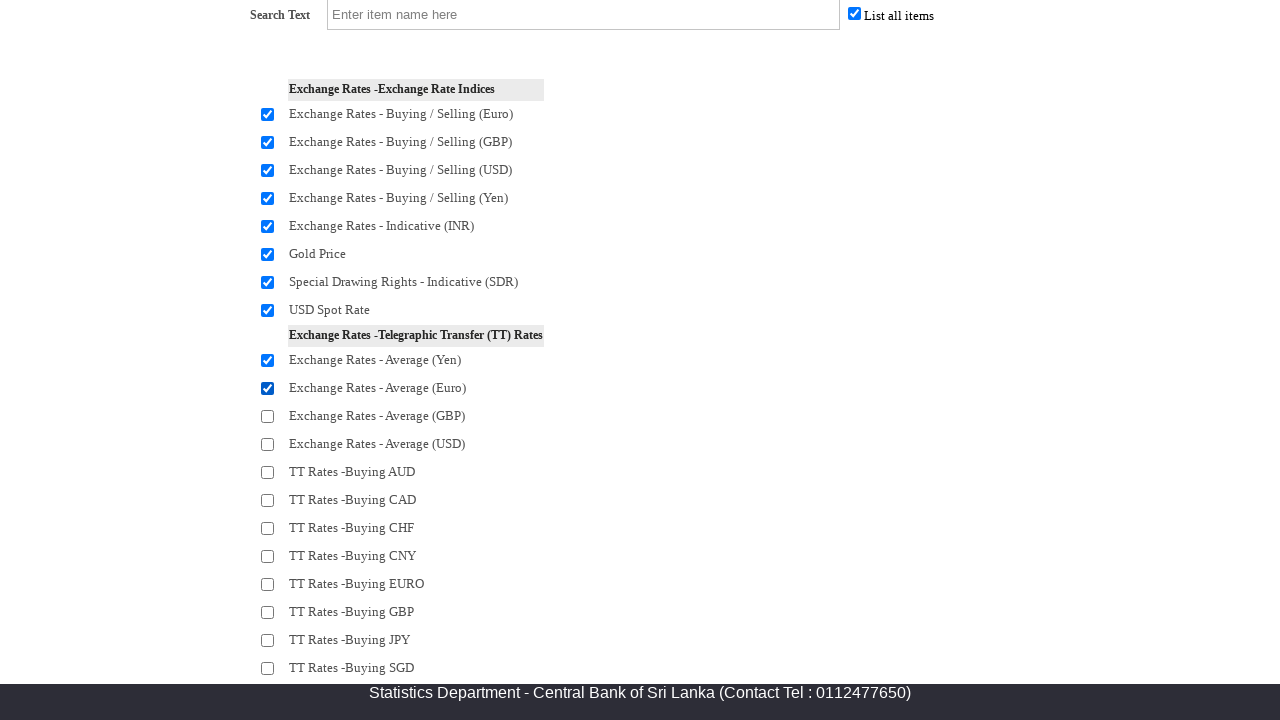

Selected data item checkbox 11 of 30 at (268, 416) on input[type='checkbox'][id$='chkSelect'] >> nth=10
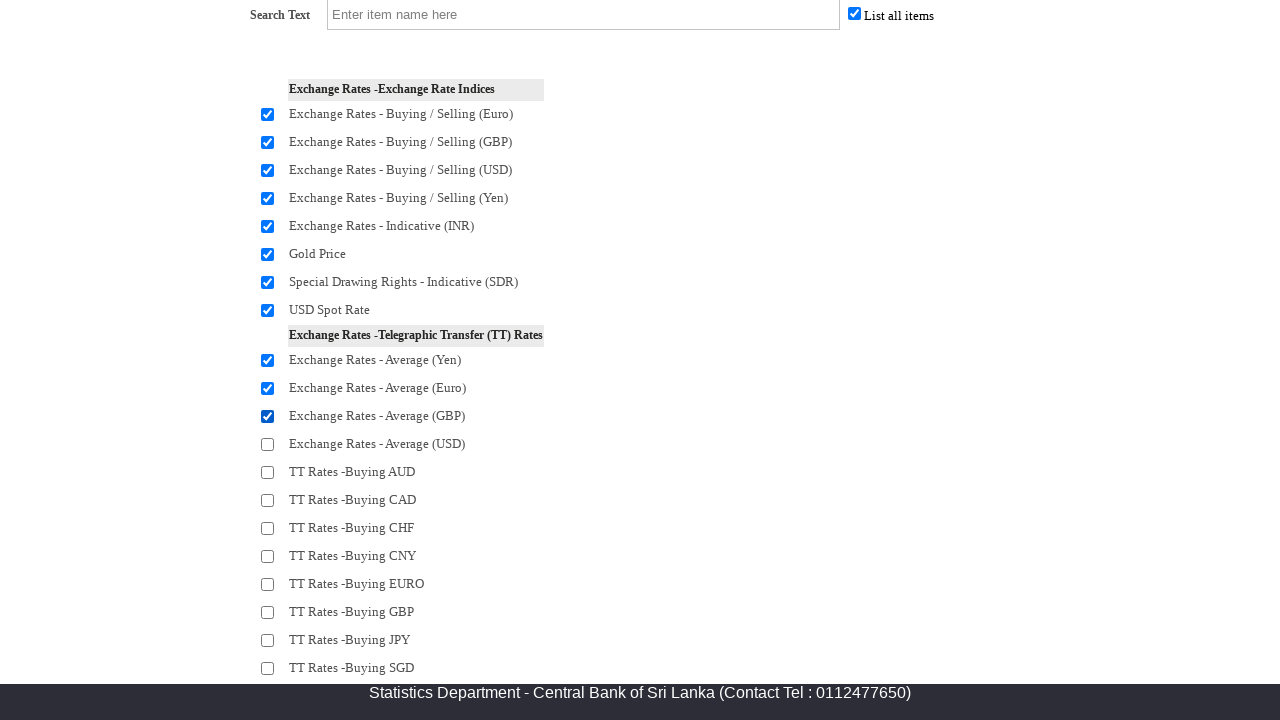

Selected data item checkbox 12 of 30 at (268, 444) on input[type='checkbox'][id$='chkSelect'] >> nth=11
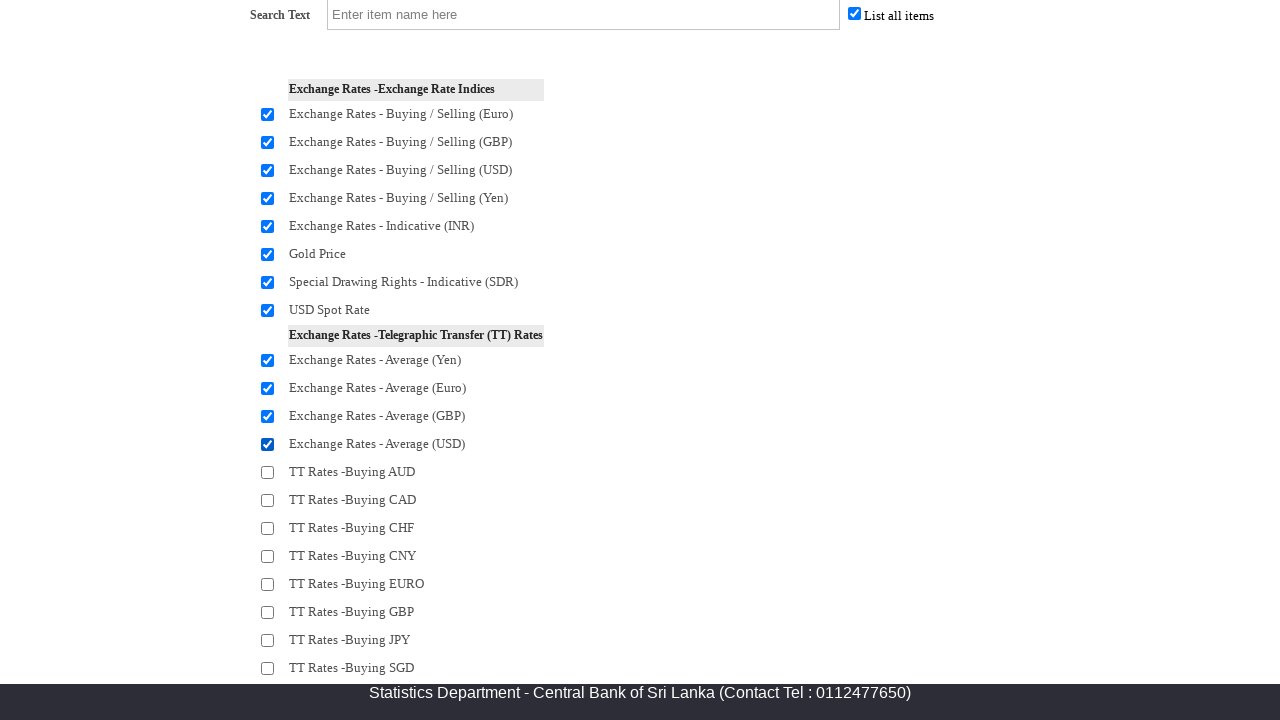

Selected data item checkbox 13 of 30 at (268, 472) on input[type='checkbox'][id$='chkSelect'] >> nth=12
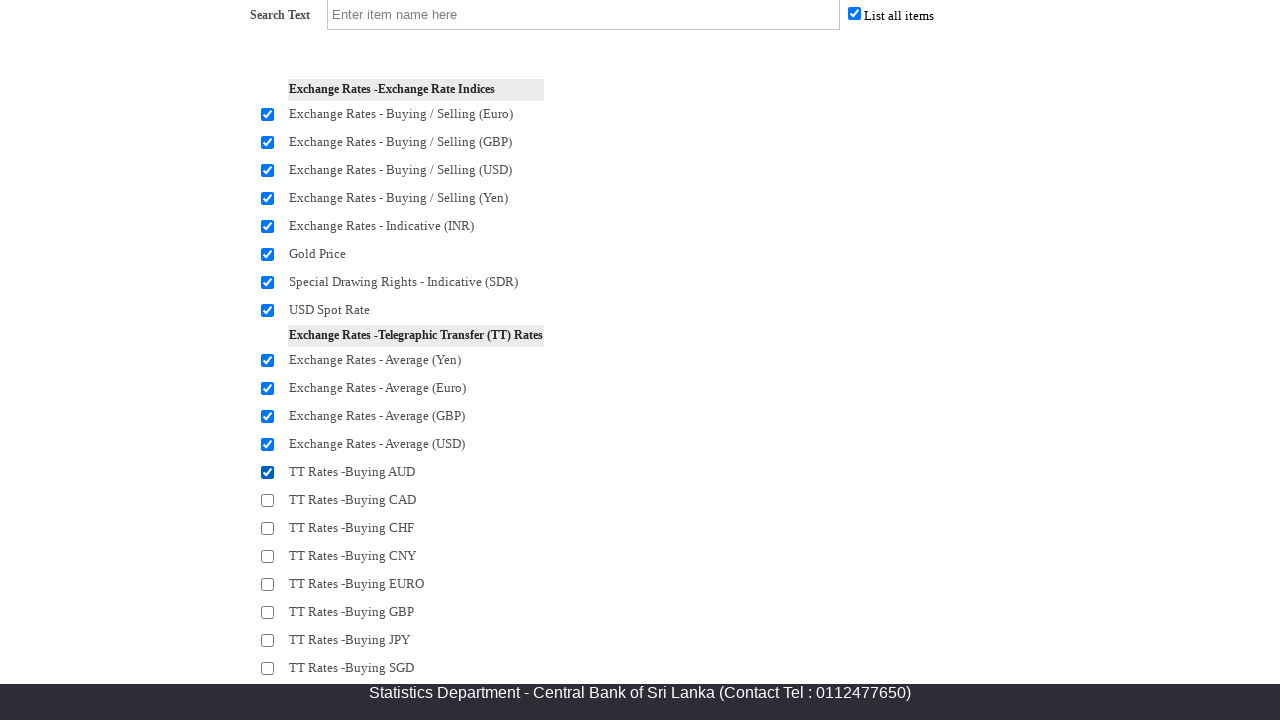

Selected data item checkbox 14 of 30 at (268, 500) on input[type='checkbox'][id$='chkSelect'] >> nth=13
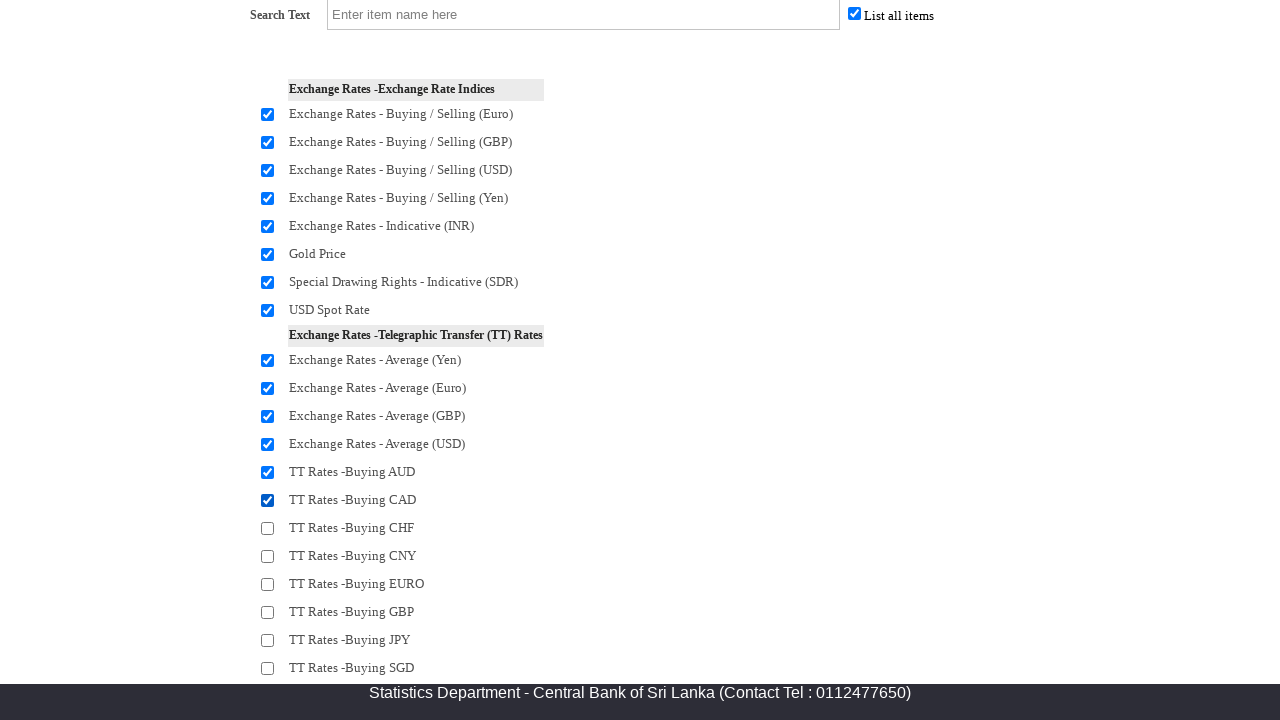

Selected data item checkbox 15 of 30 at (268, 528) on input[type='checkbox'][id$='chkSelect'] >> nth=14
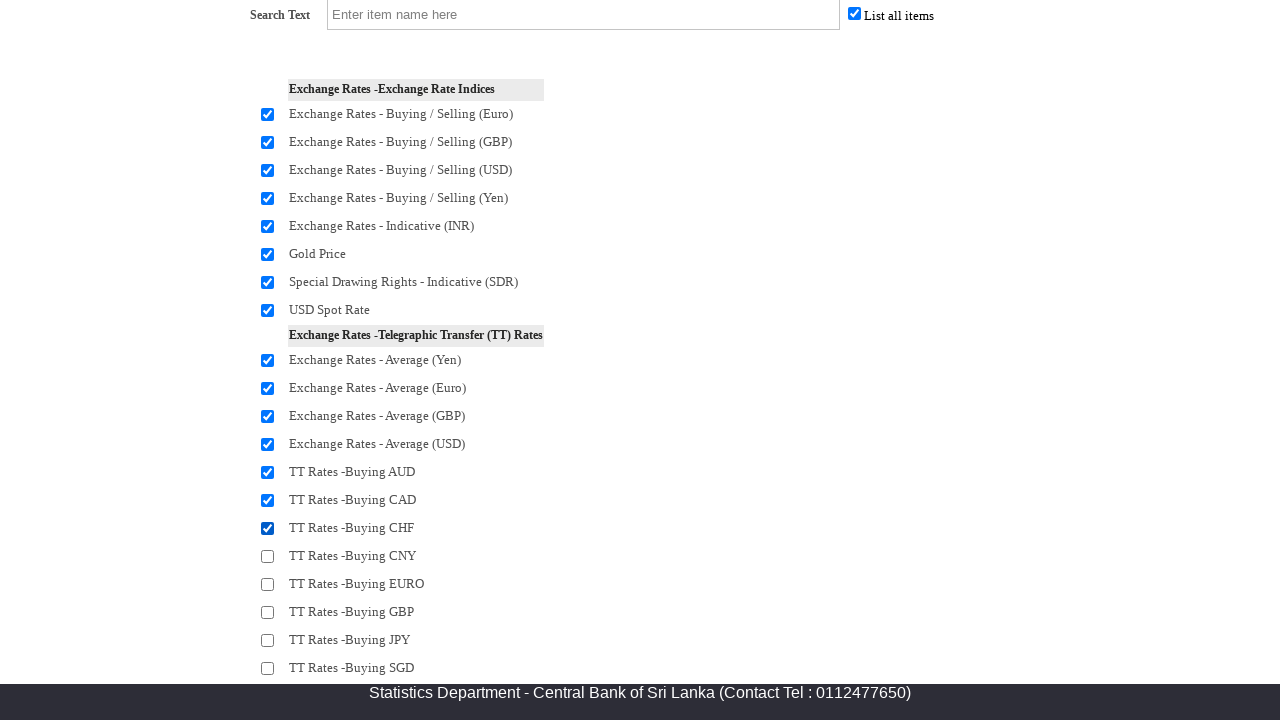

Selected data item checkbox 16 of 30 at (268, 556) on input[type='checkbox'][id$='chkSelect'] >> nth=15
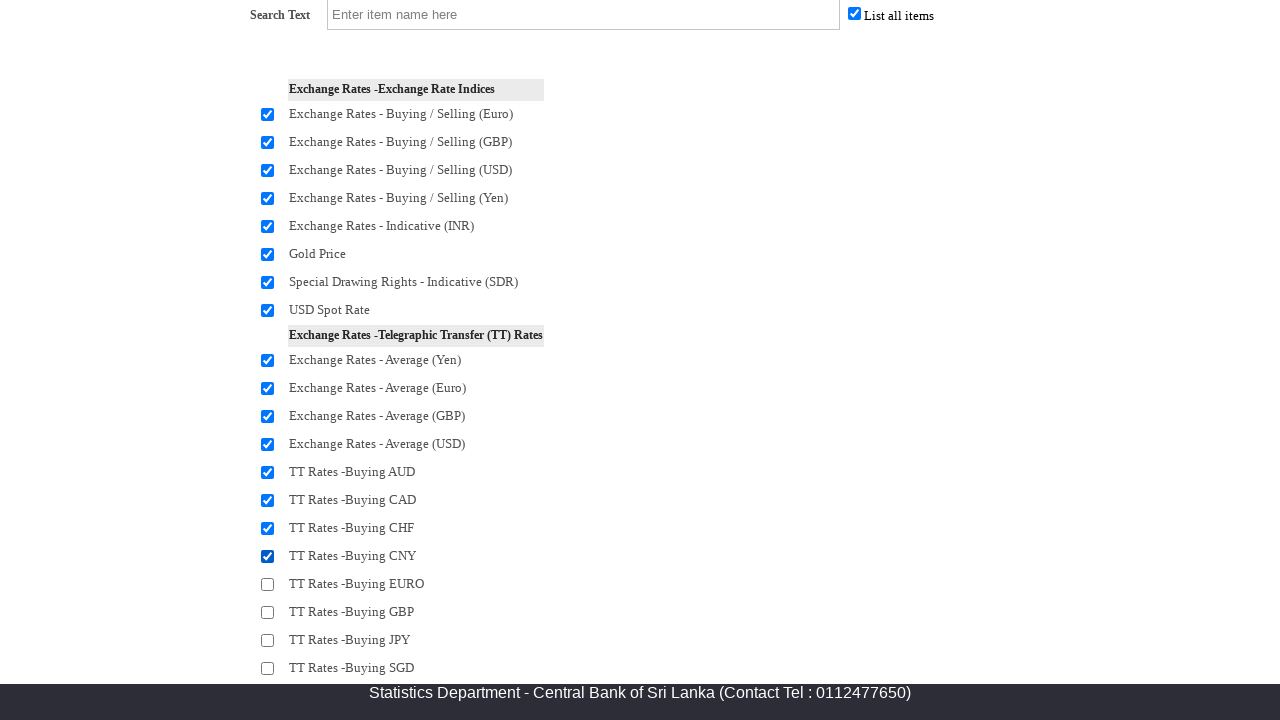

Selected data item checkbox 17 of 30 at (268, 584) on input[type='checkbox'][id$='chkSelect'] >> nth=16
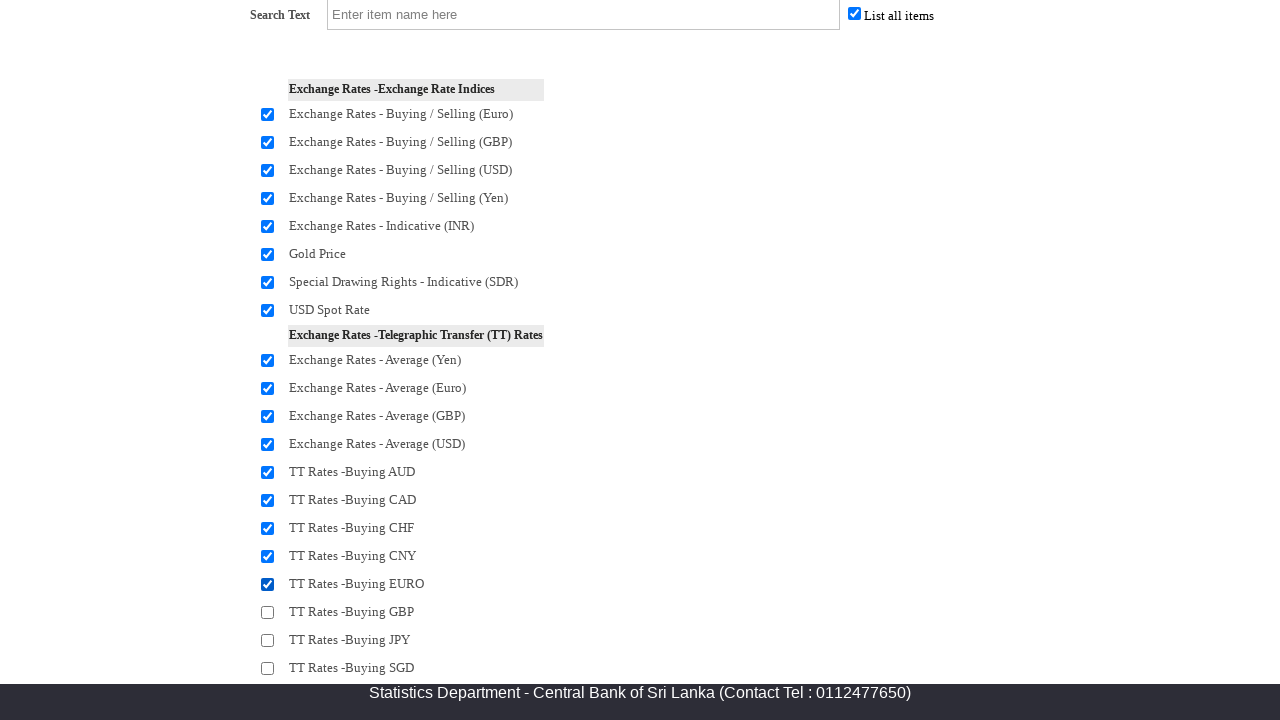

Selected data item checkbox 18 of 30 at (268, 612) on input[type='checkbox'][id$='chkSelect'] >> nth=17
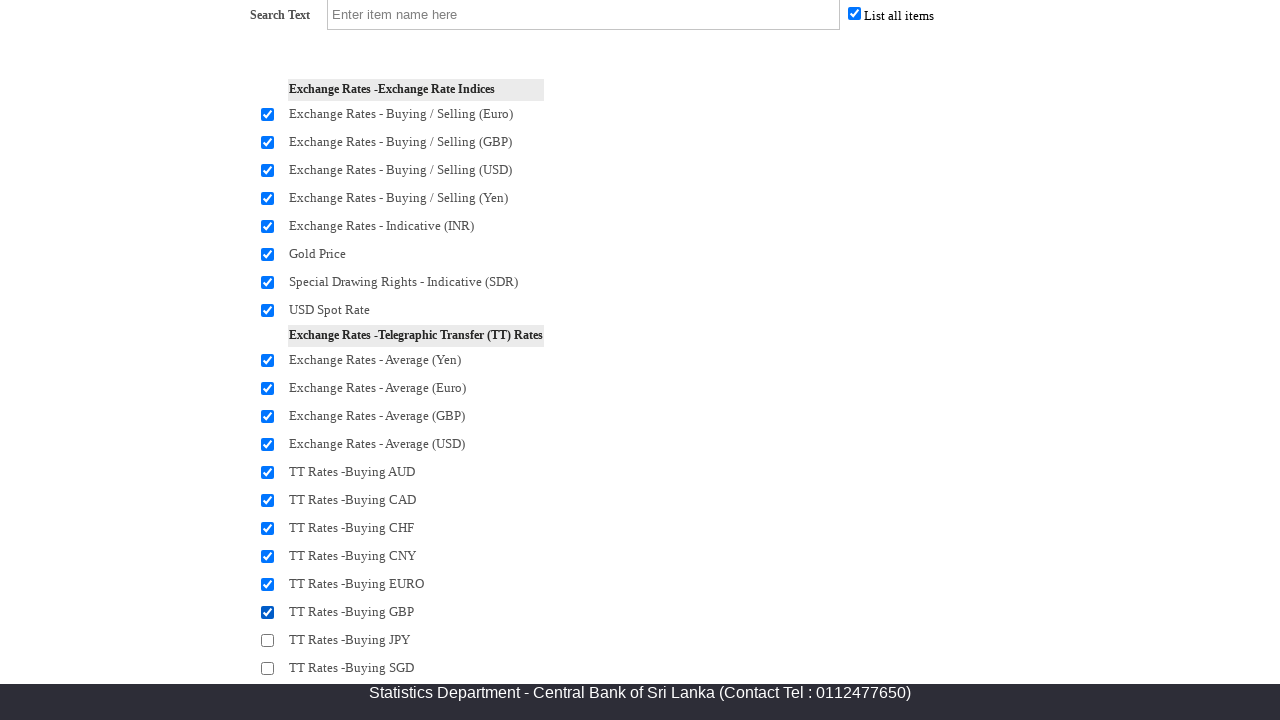

Selected data item checkbox 19 of 30 at (268, 640) on input[type='checkbox'][id$='chkSelect'] >> nth=18
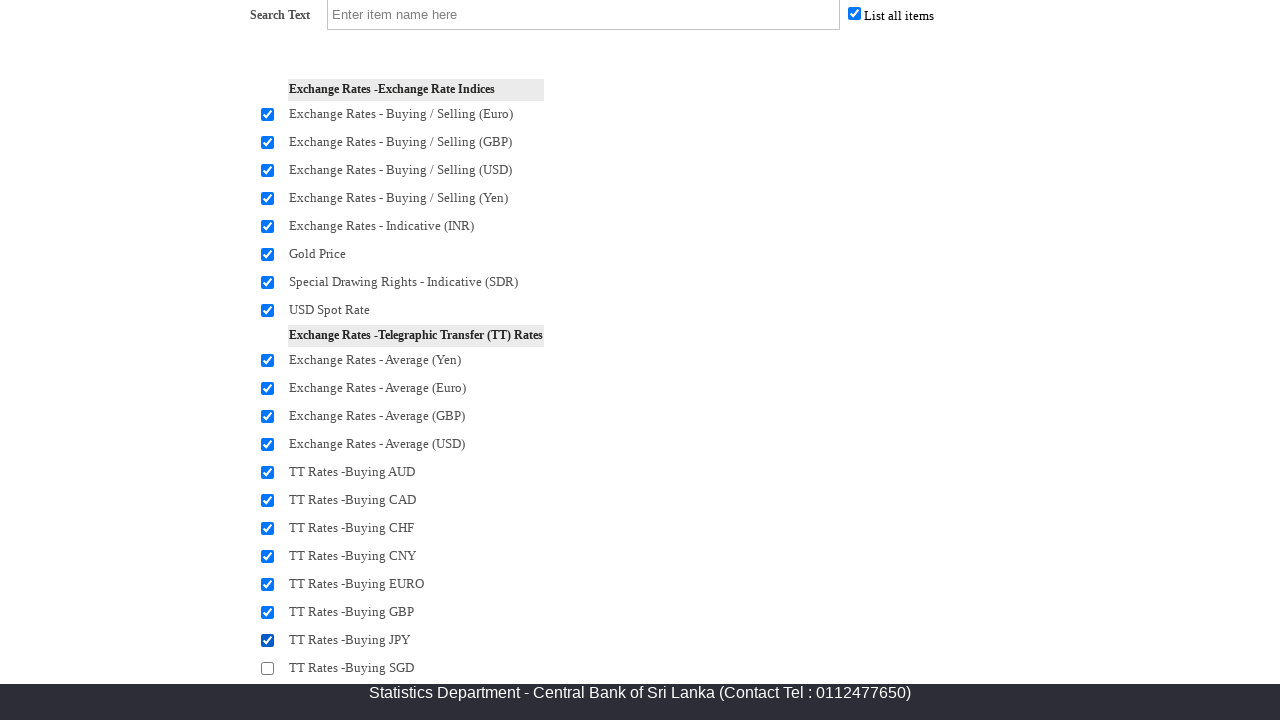

Selected data item checkbox 20 of 30 at (268, 668) on input[type='checkbox'][id$='chkSelect'] >> nth=19
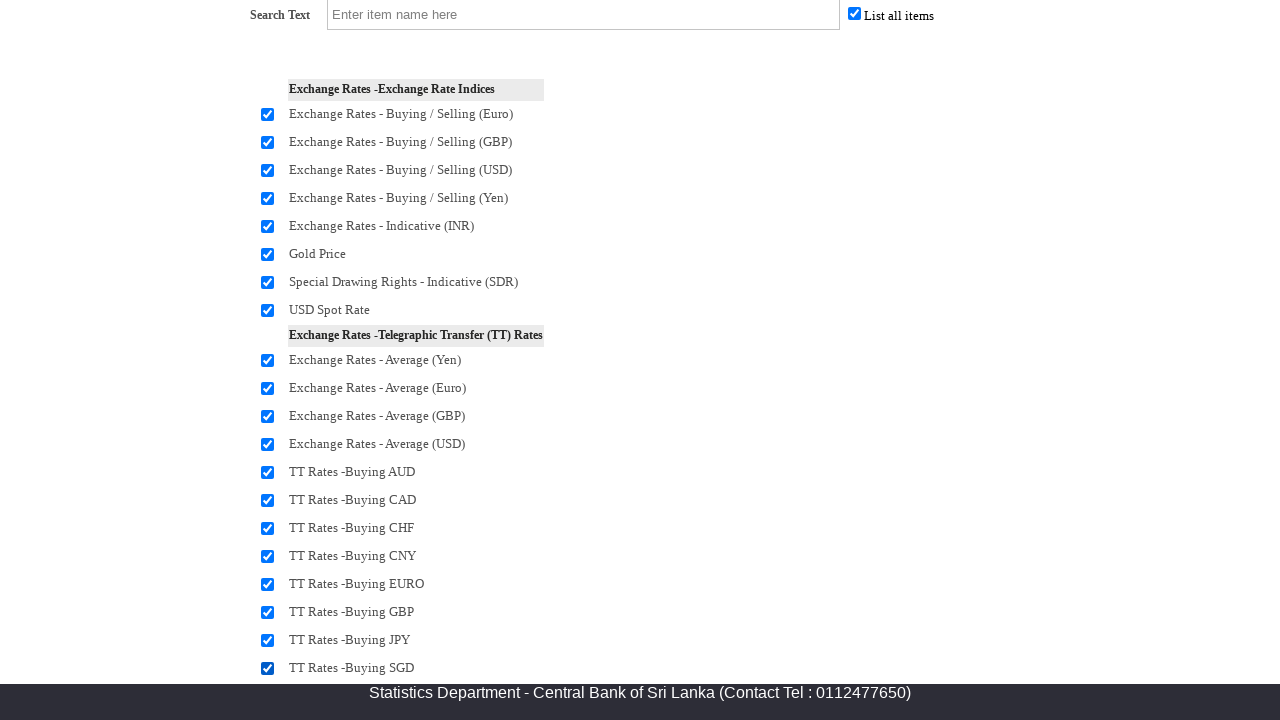

Selected data item checkbox 21 of 30 at (268, 360) on input[type='checkbox'][id$='chkSelect'] >> nth=20
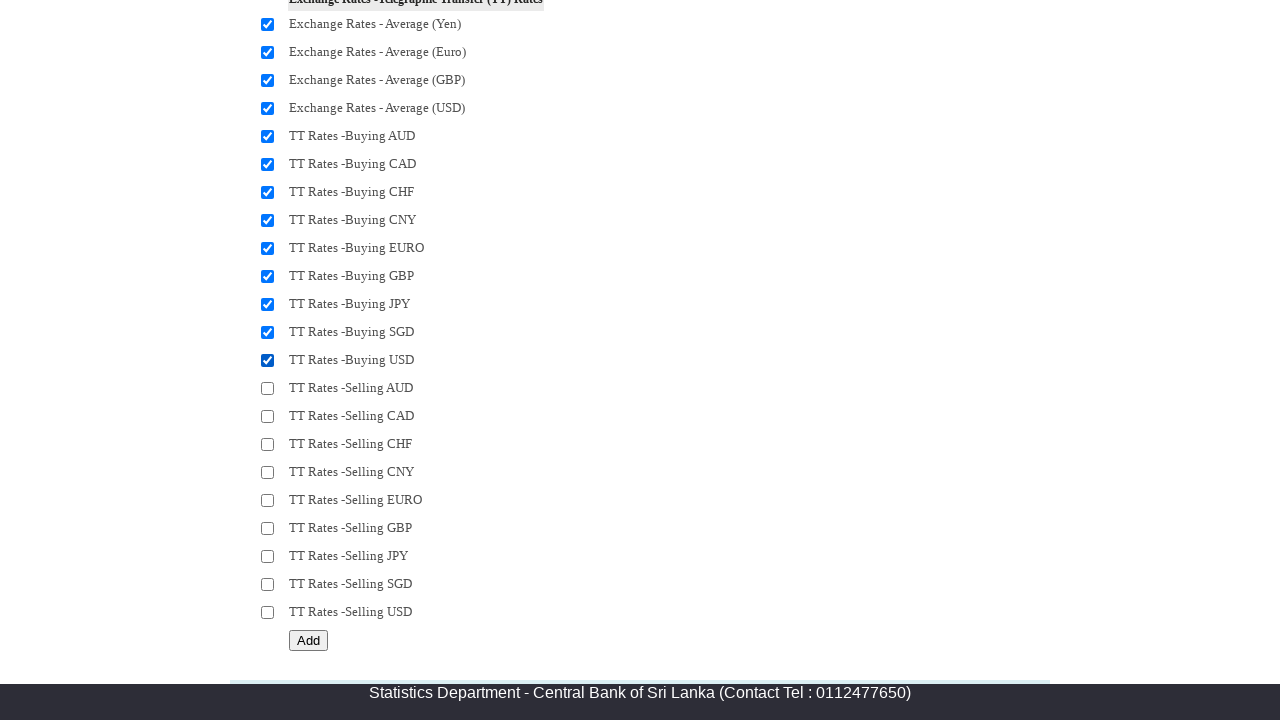

Selected data item checkbox 22 of 30 at (268, 388) on input[type='checkbox'][id$='chkSelect'] >> nth=21
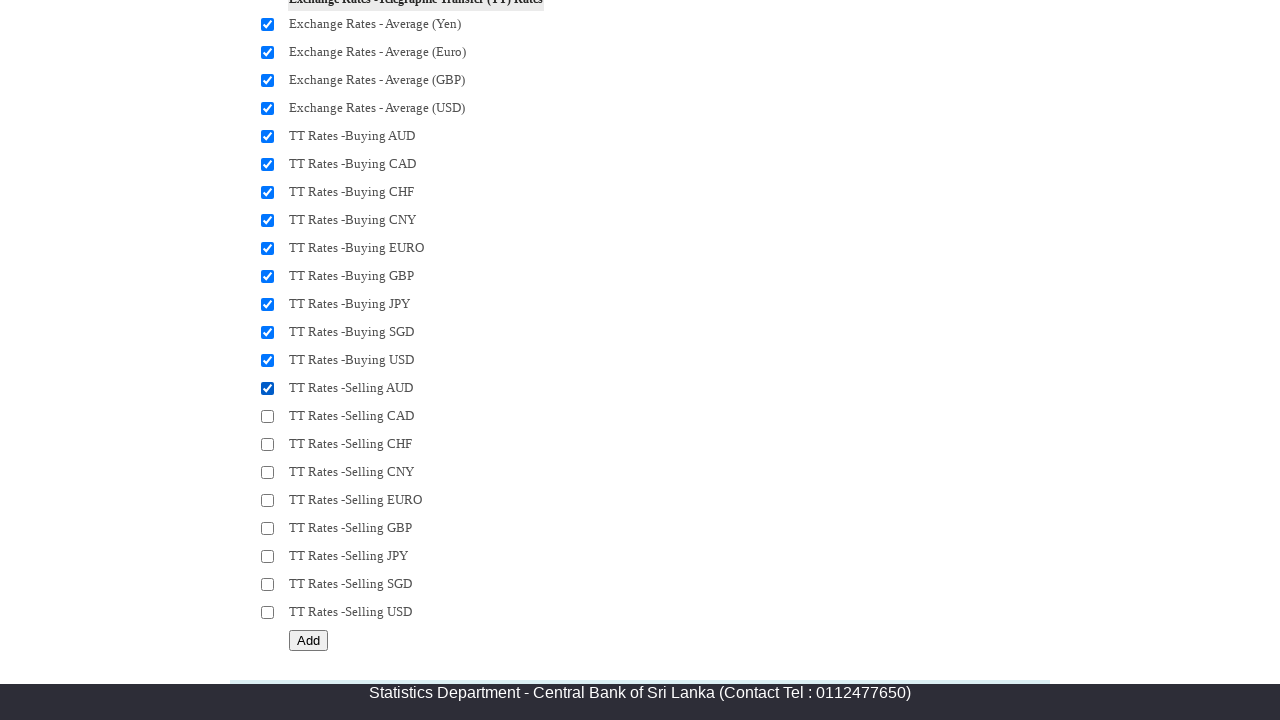

Selected data item checkbox 23 of 30 at (268, 416) on input[type='checkbox'][id$='chkSelect'] >> nth=22
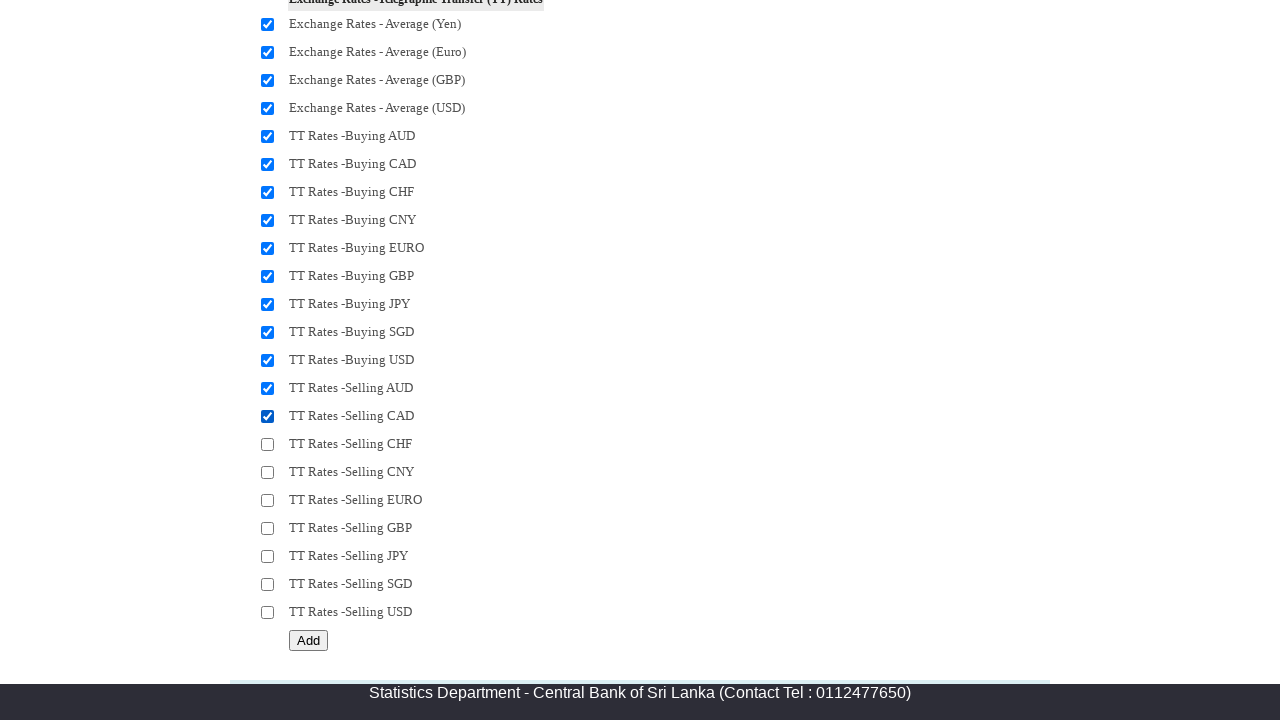

Selected data item checkbox 24 of 30 at (268, 444) on input[type='checkbox'][id$='chkSelect'] >> nth=23
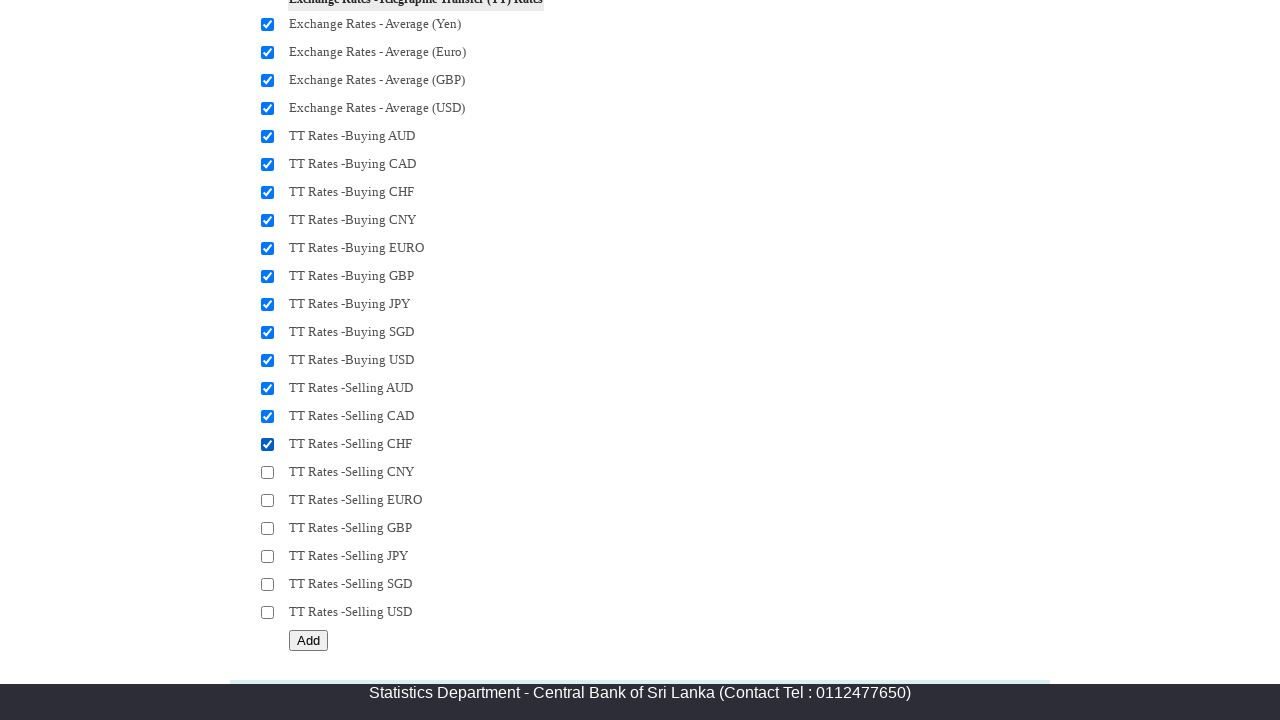

Selected data item checkbox 25 of 30 at (268, 472) on input[type='checkbox'][id$='chkSelect'] >> nth=24
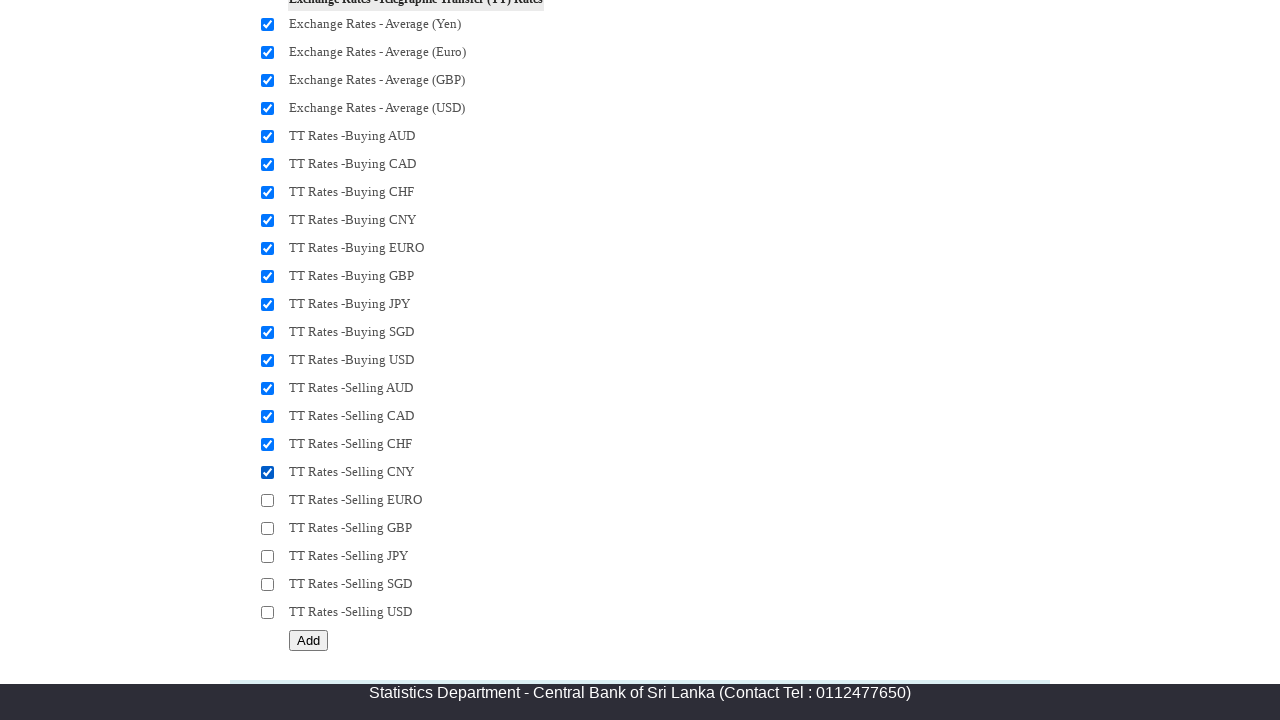

Selected data item checkbox 26 of 30 at (268, 500) on input[type='checkbox'][id$='chkSelect'] >> nth=25
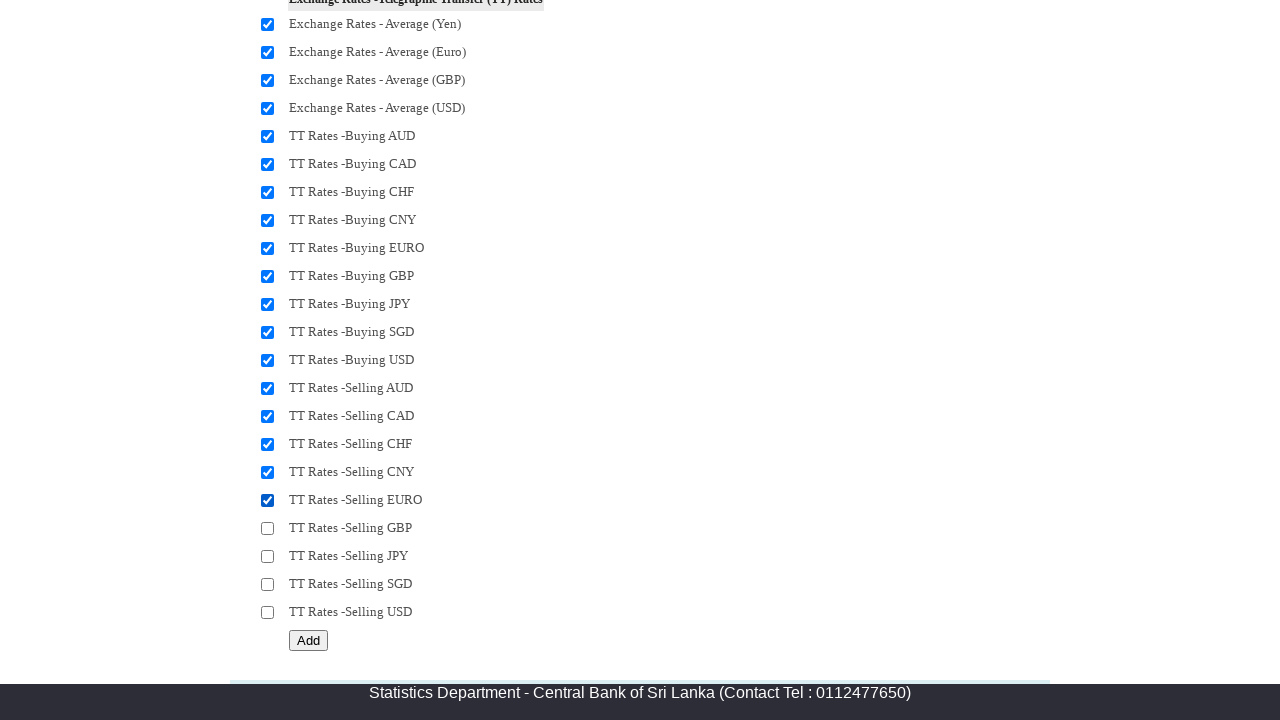

Selected data item checkbox 27 of 30 at (268, 528) on input[type='checkbox'][id$='chkSelect'] >> nth=26
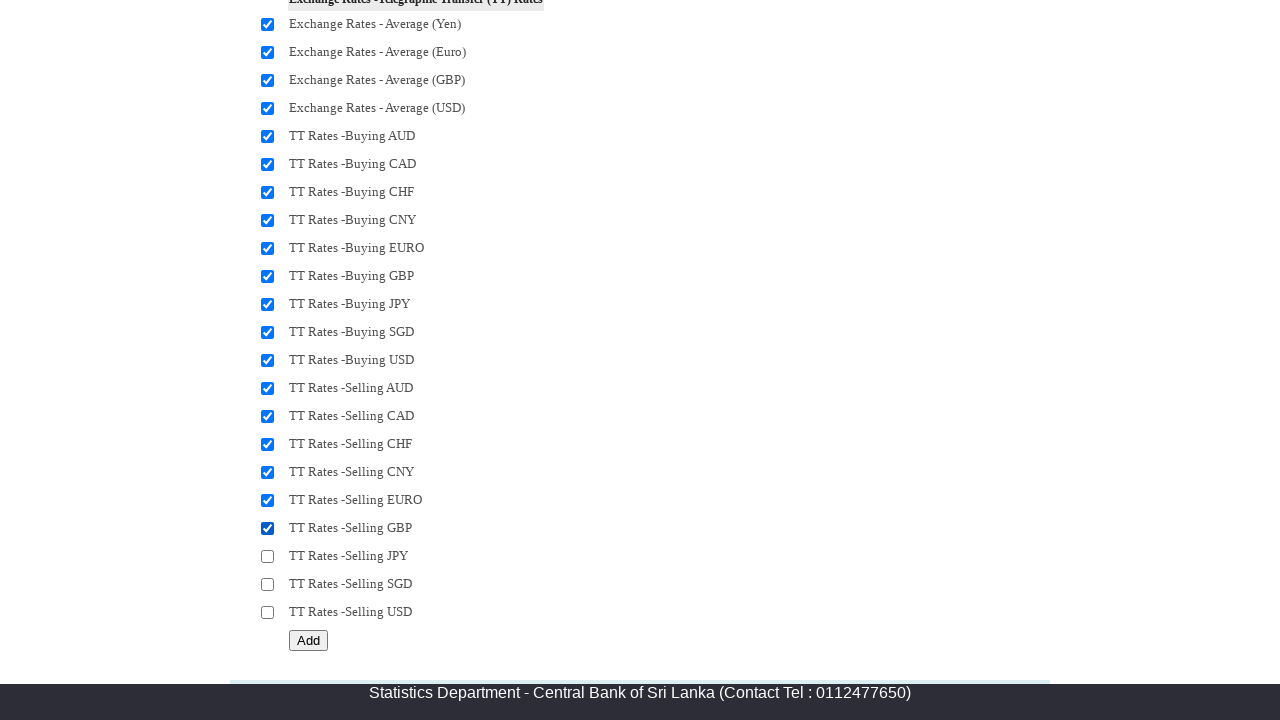

Selected data item checkbox 28 of 30 at (268, 556) on input[type='checkbox'][id$='chkSelect'] >> nth=27
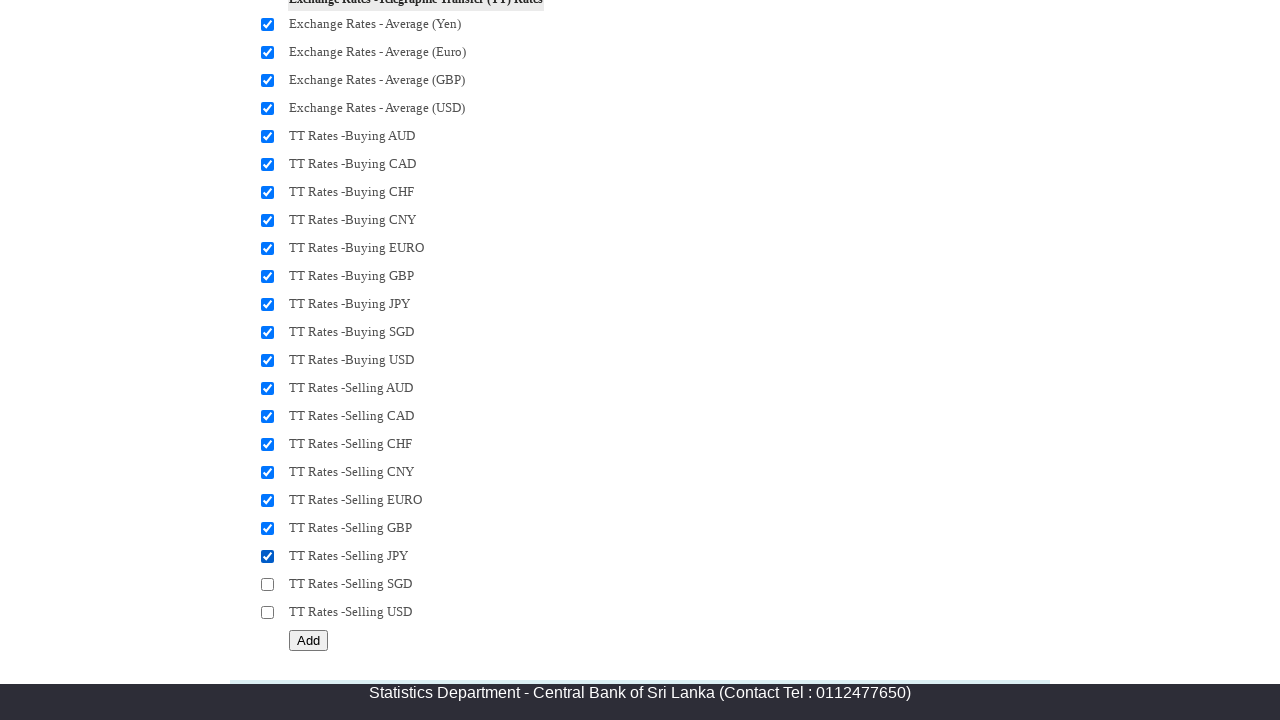

Selected data item checkbox 29 of 30 at (268, 584) on input[type='checkbox'][id$='chkSelect'] >> nth=28
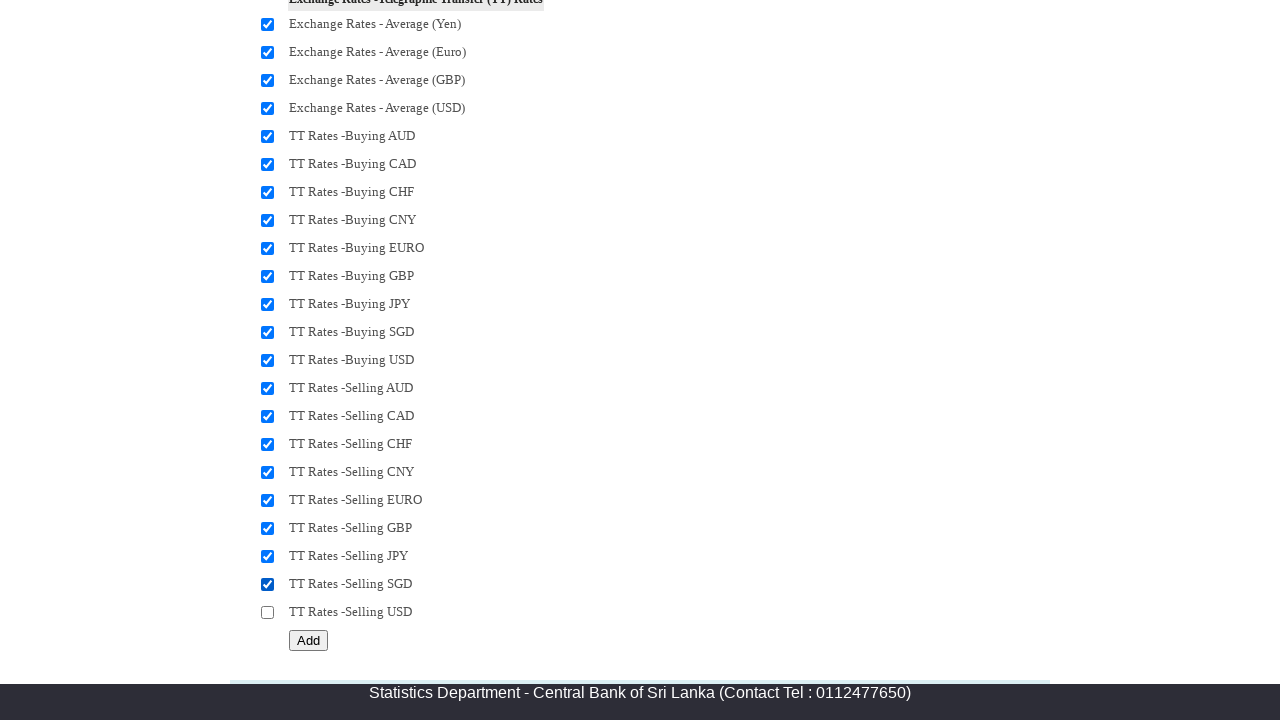

Selected data item checkbox 30 of 30 at (268, 612) on input[type='checkbox'][id$='chkSelect'] >> nth=29
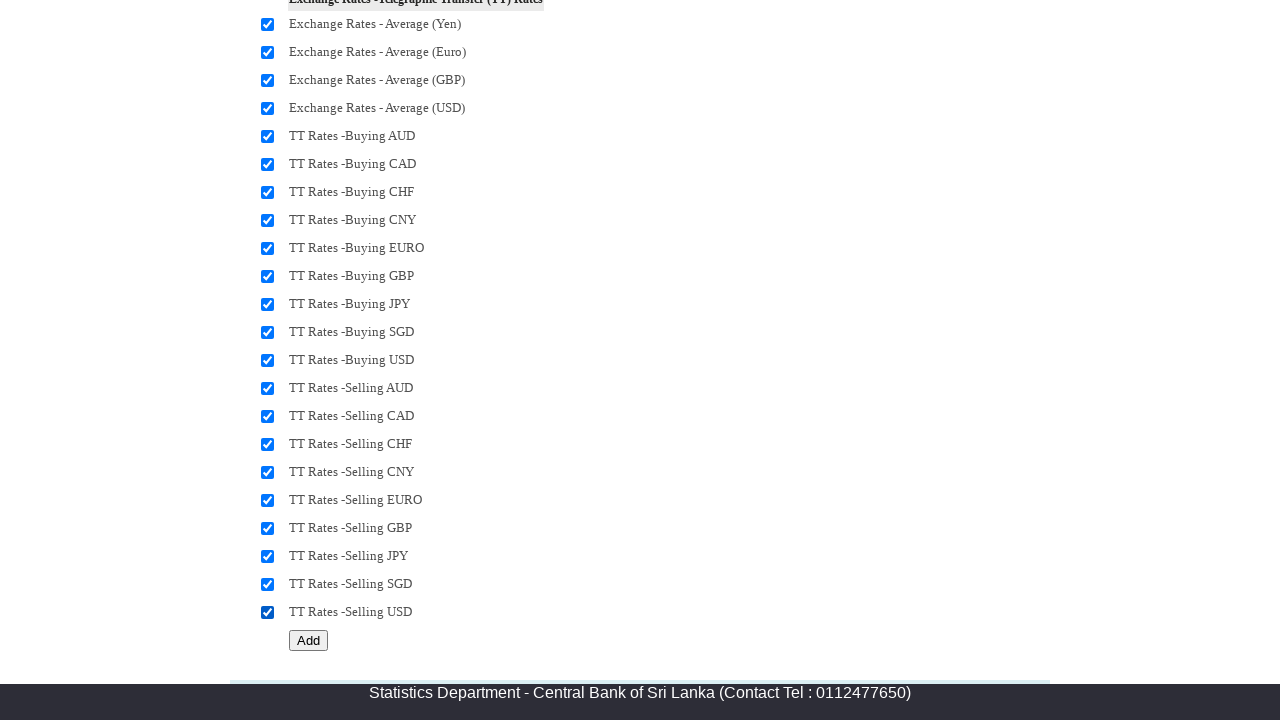

Clicked 'Next' button to proceed with selected data items at (377, 656) on #ContentPlaceHolder1_btnNext
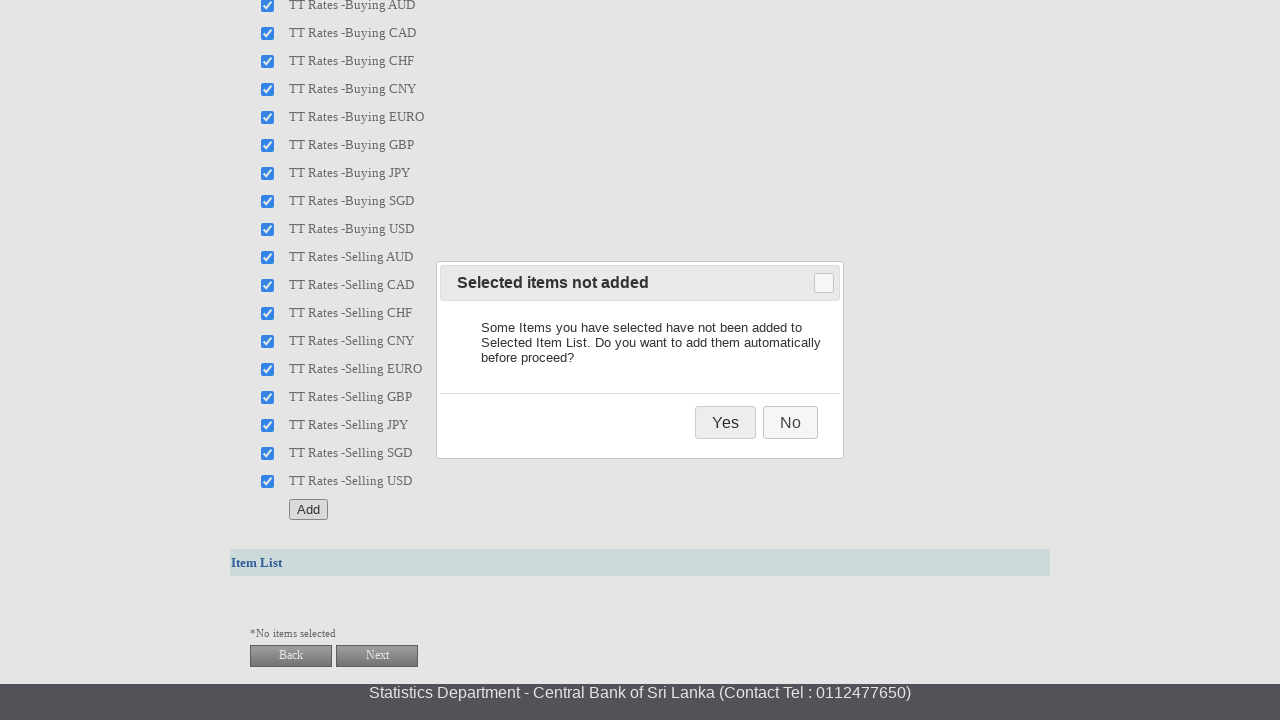

Confirmation dialog appeared with 'Yes' button visible
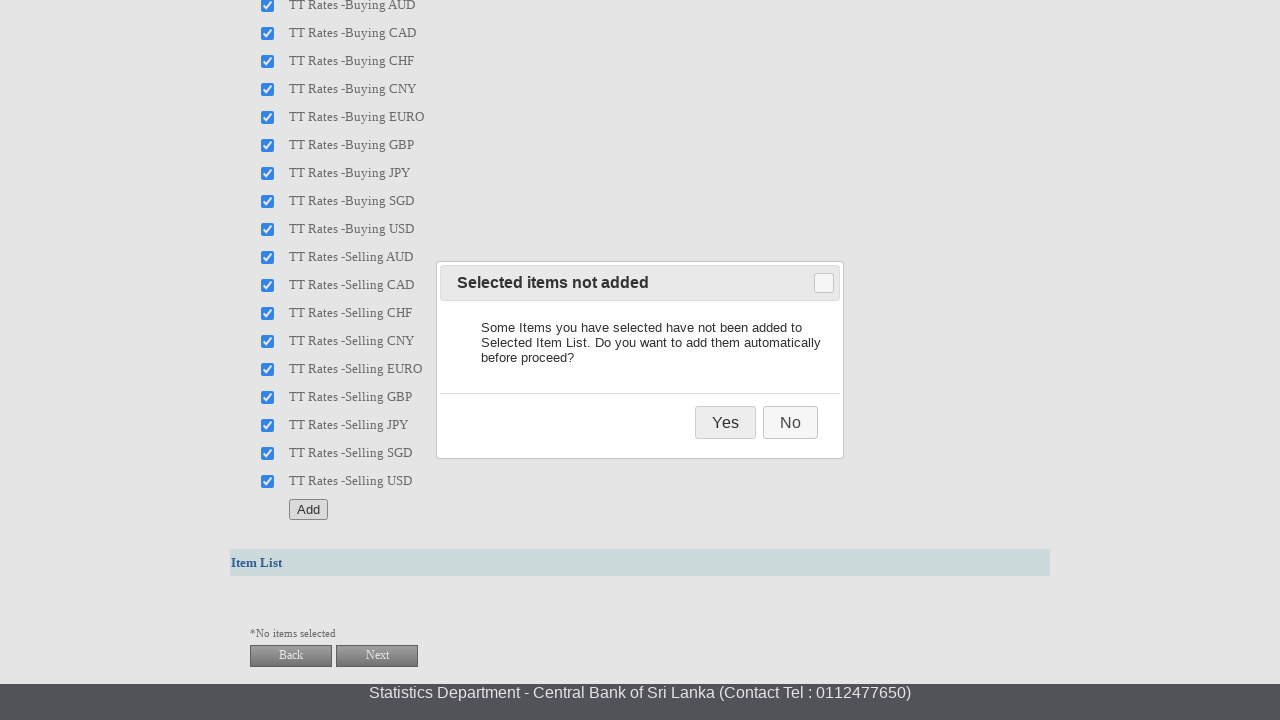

Clicked 'Yes' button in confirmation dialog at (726, 423) on xpath=/html/body/div[1]/div[3]/div/button[1]
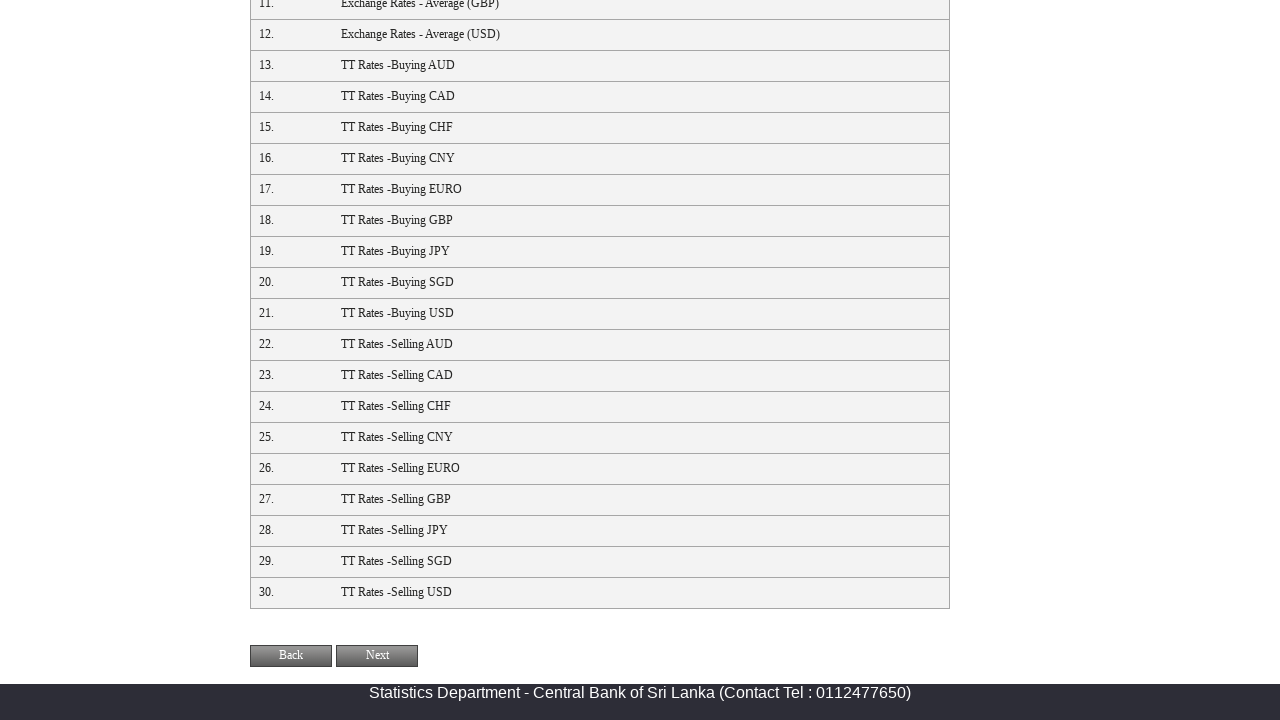

Waited for confirmation dialog to close
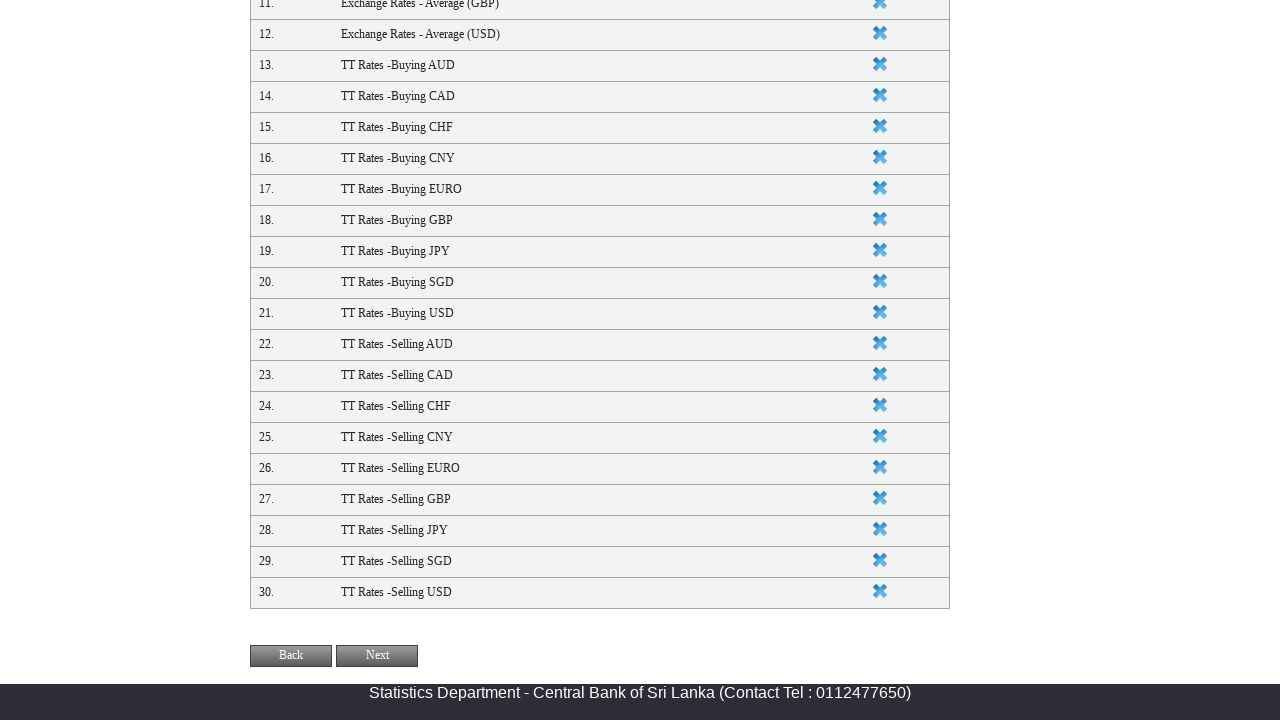

Clicked 'Next' button after confirmation dialog closed at (377, 656) on #ContentPlaceHolder1_btnNext
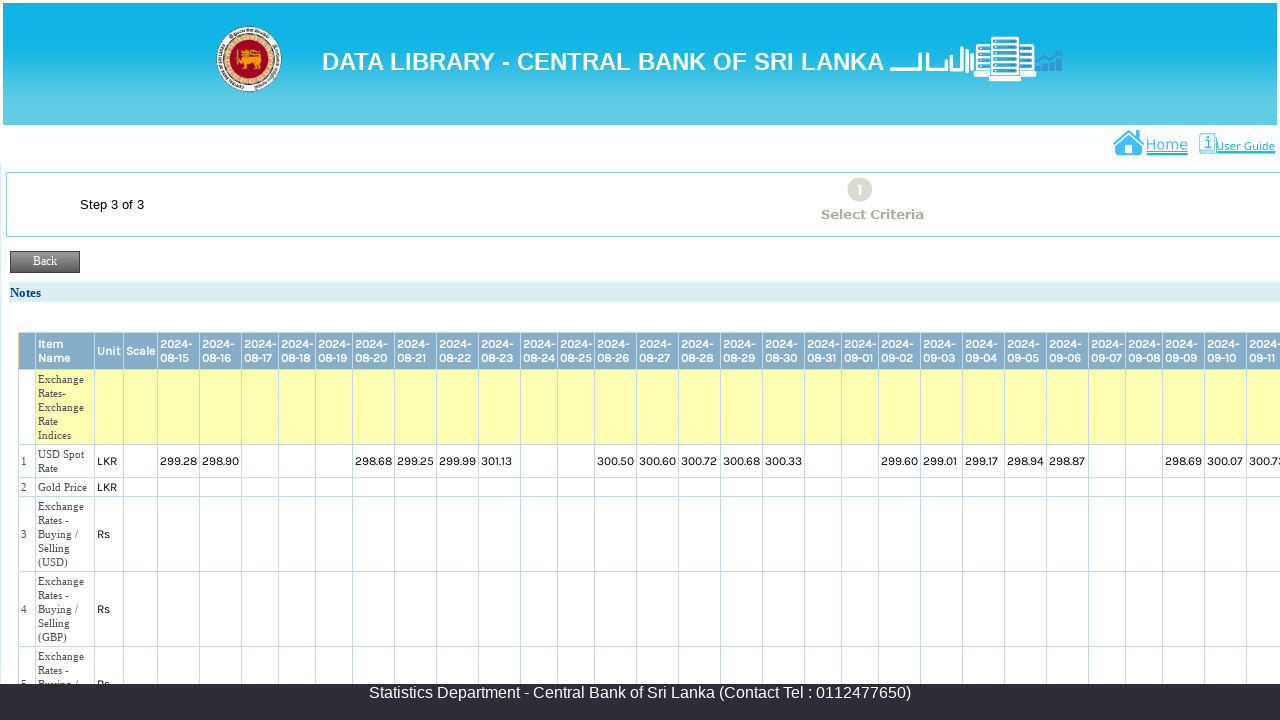

Download button appeared - reached final step of multi-step form
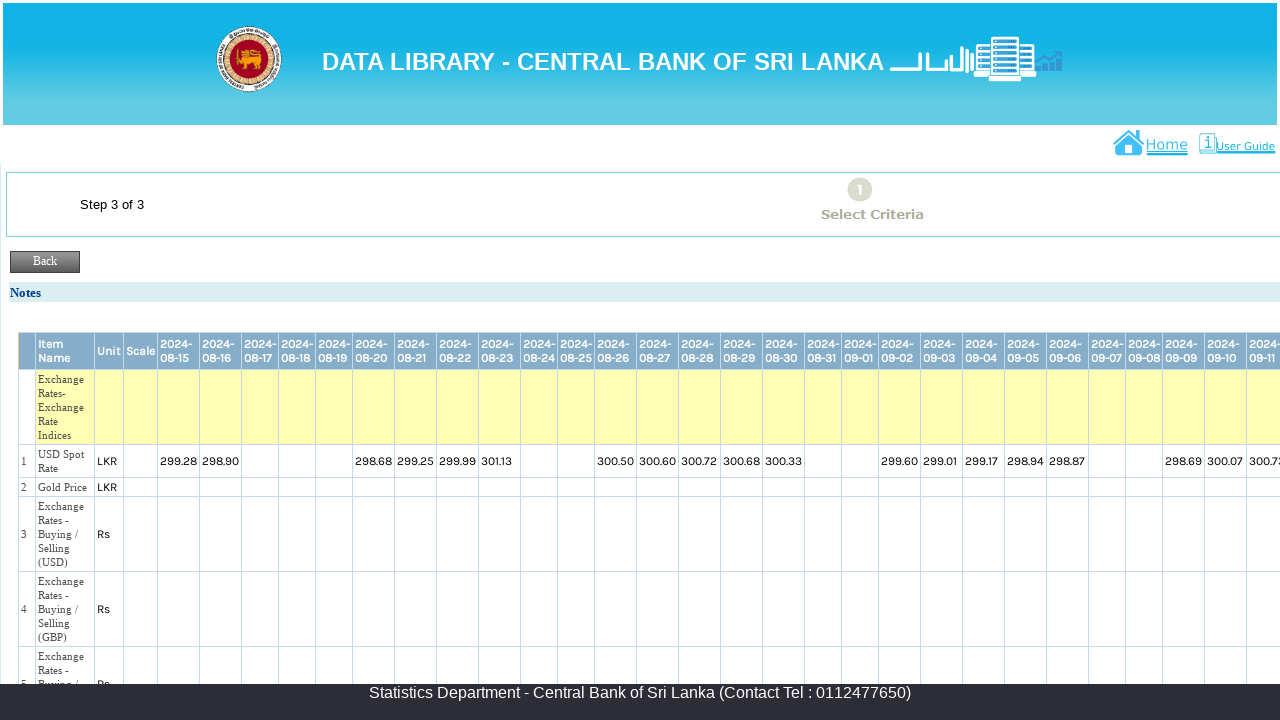

Scrolled download button into view
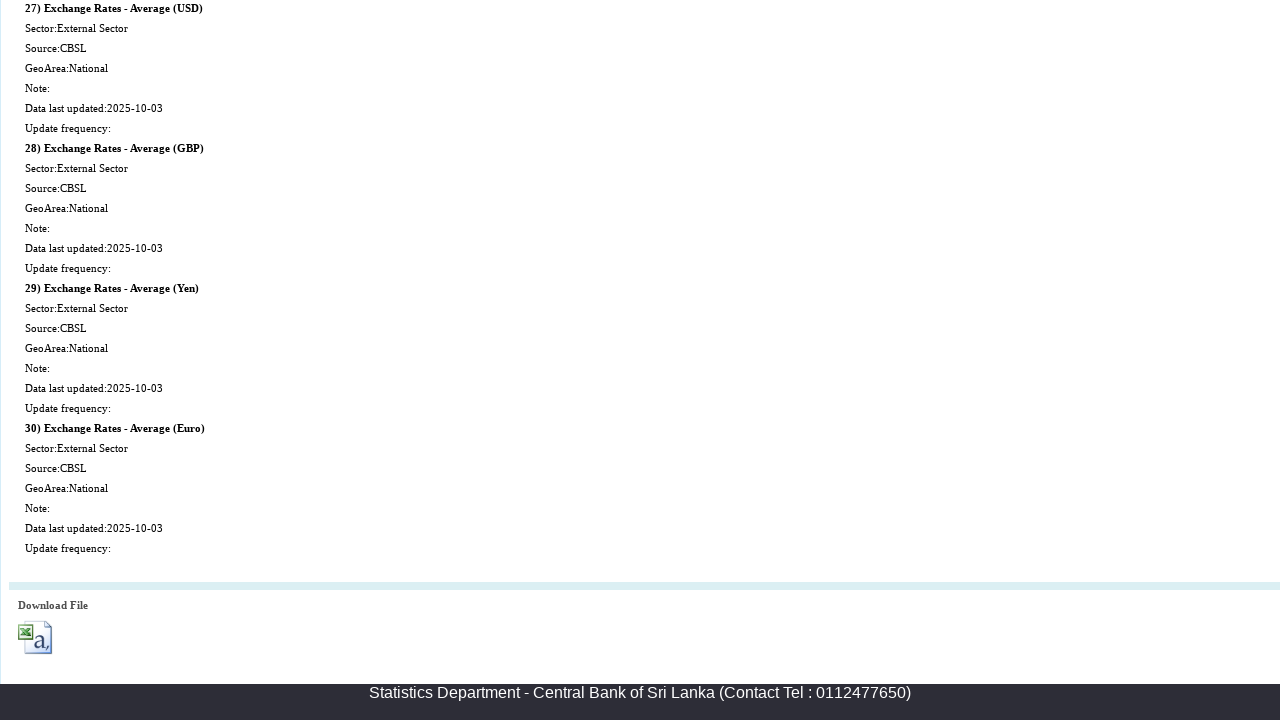

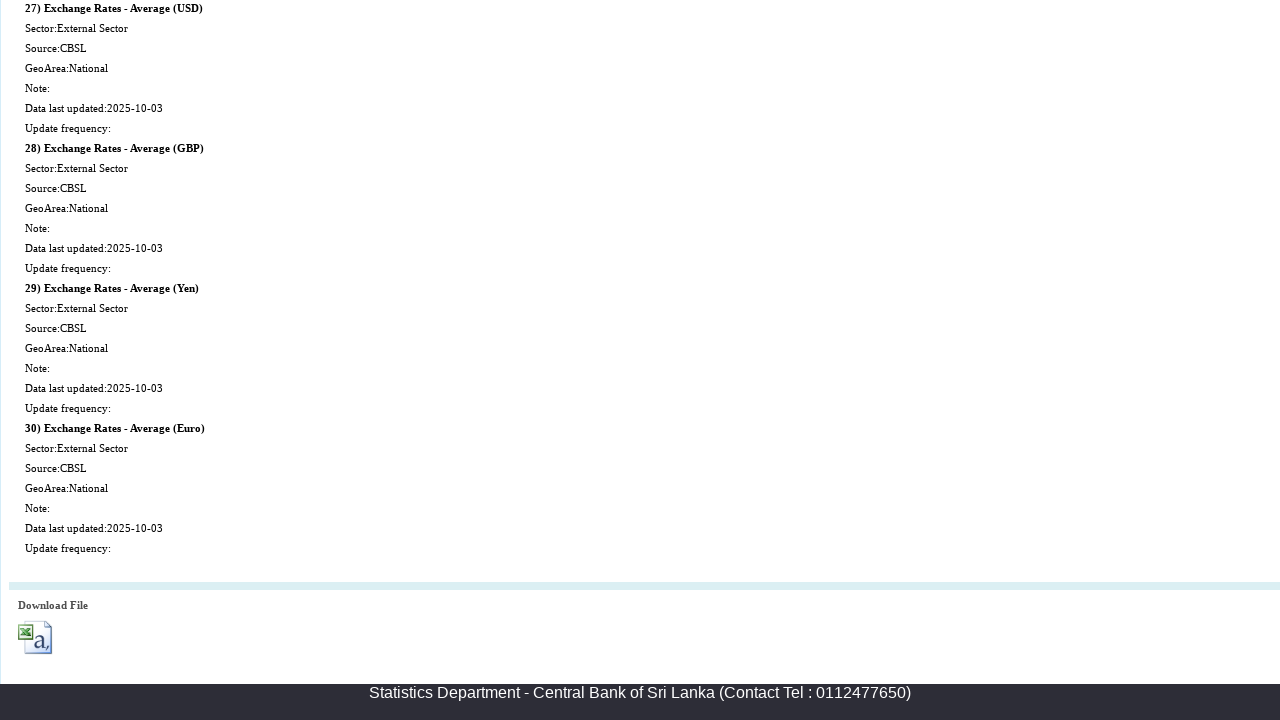